Tests internal navigation links on the CCRI Cyberknights website by navigating to each page section (Home, Club, Linux, Calendar, Resources, and various resource subcategories) and verifying content loads correctly.

Starting URL: https://ccri-cyberknights.github.io/page/#/home

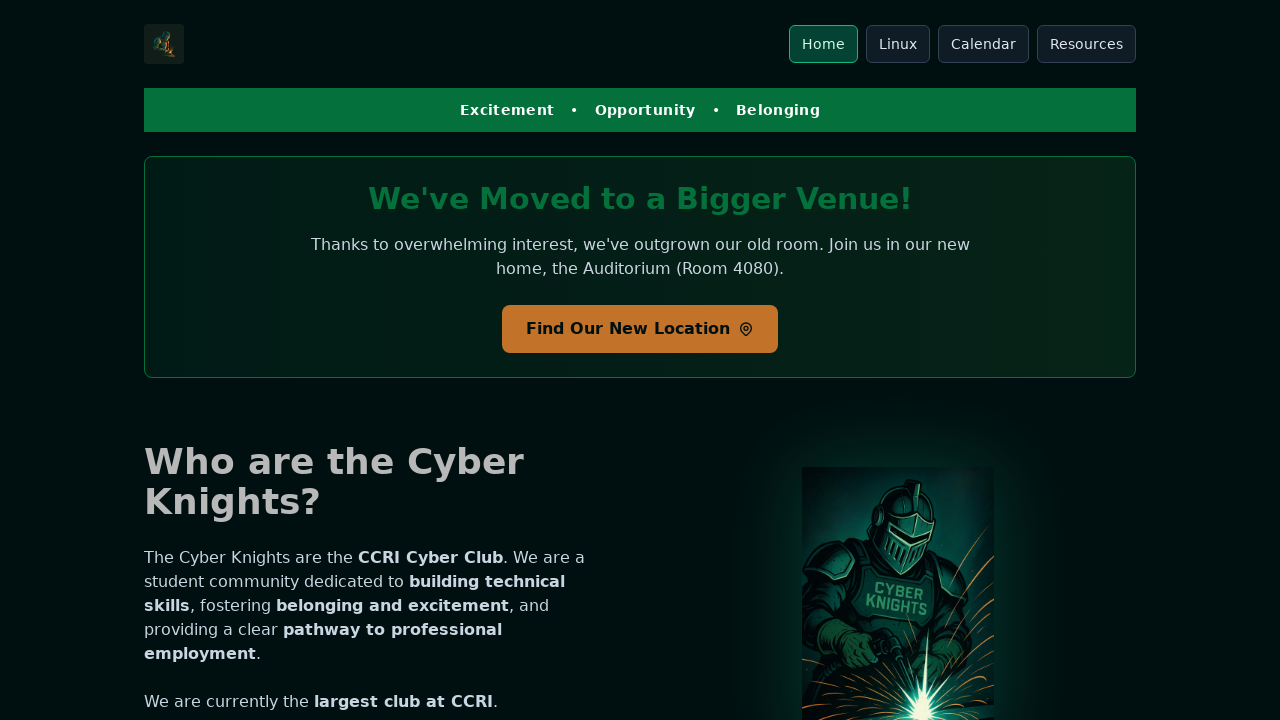

Navigated to Home page at https://ccri-cyberknights.github.io/page/#/home
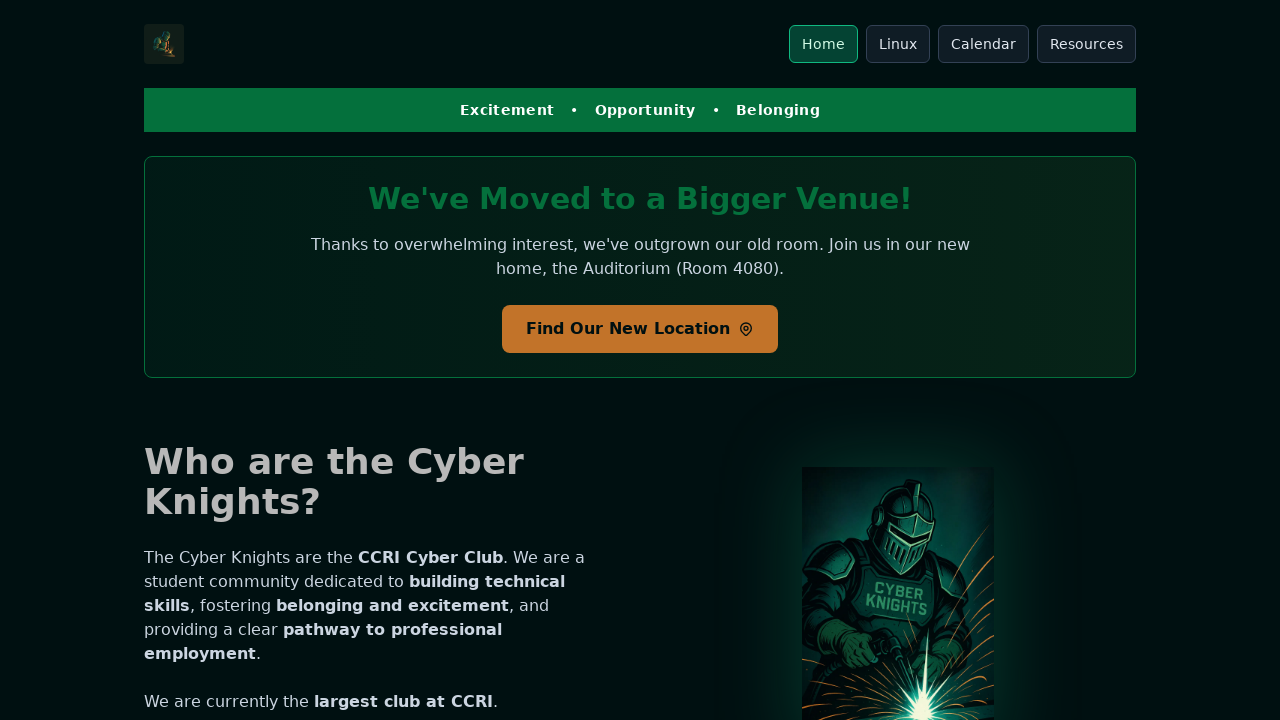

Waited 3 seconds for SPA routing to complete on Home page
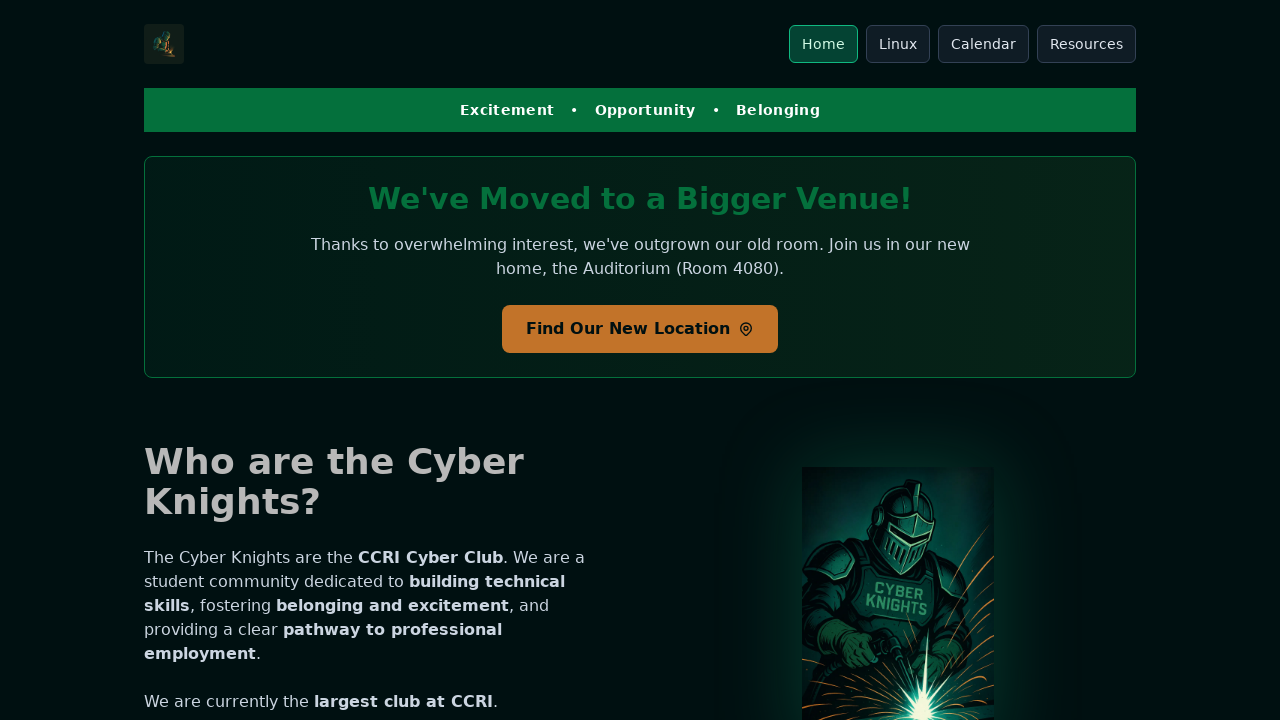

Verified #app element loaded on Home page
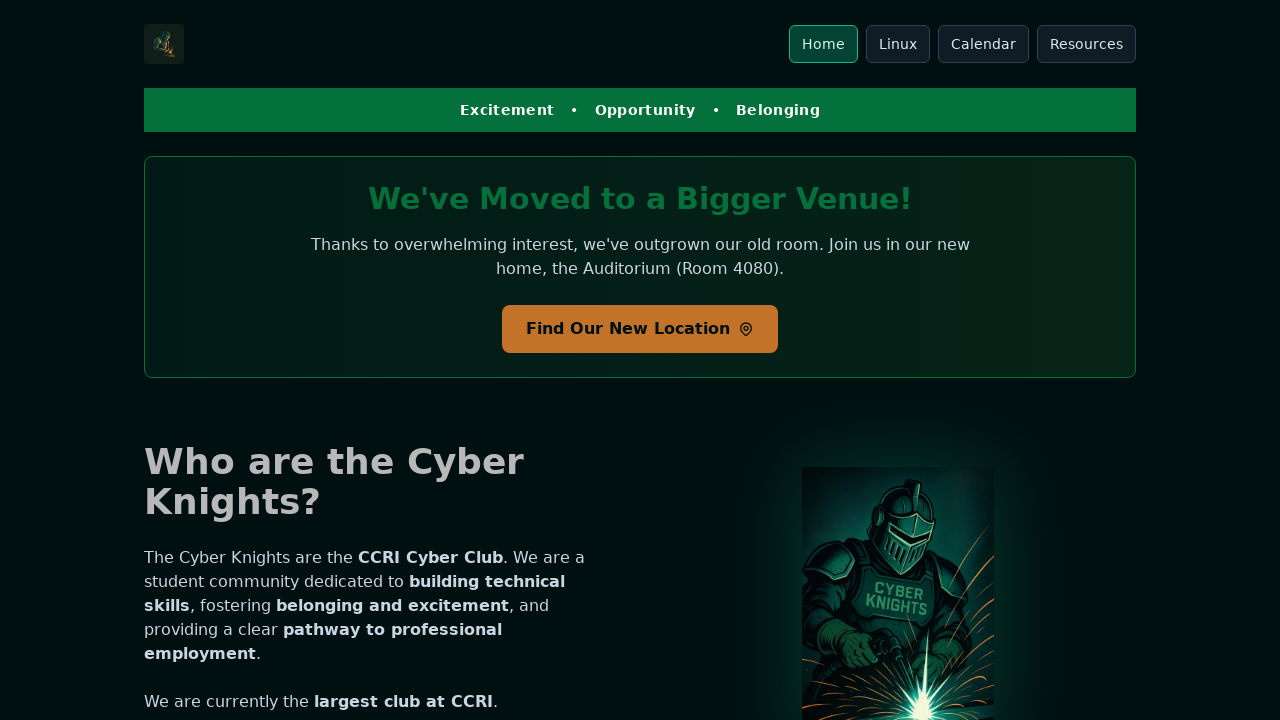

Navigated to Club page at https://ccri-cyberknights.github.io/page/#/cybersecurity
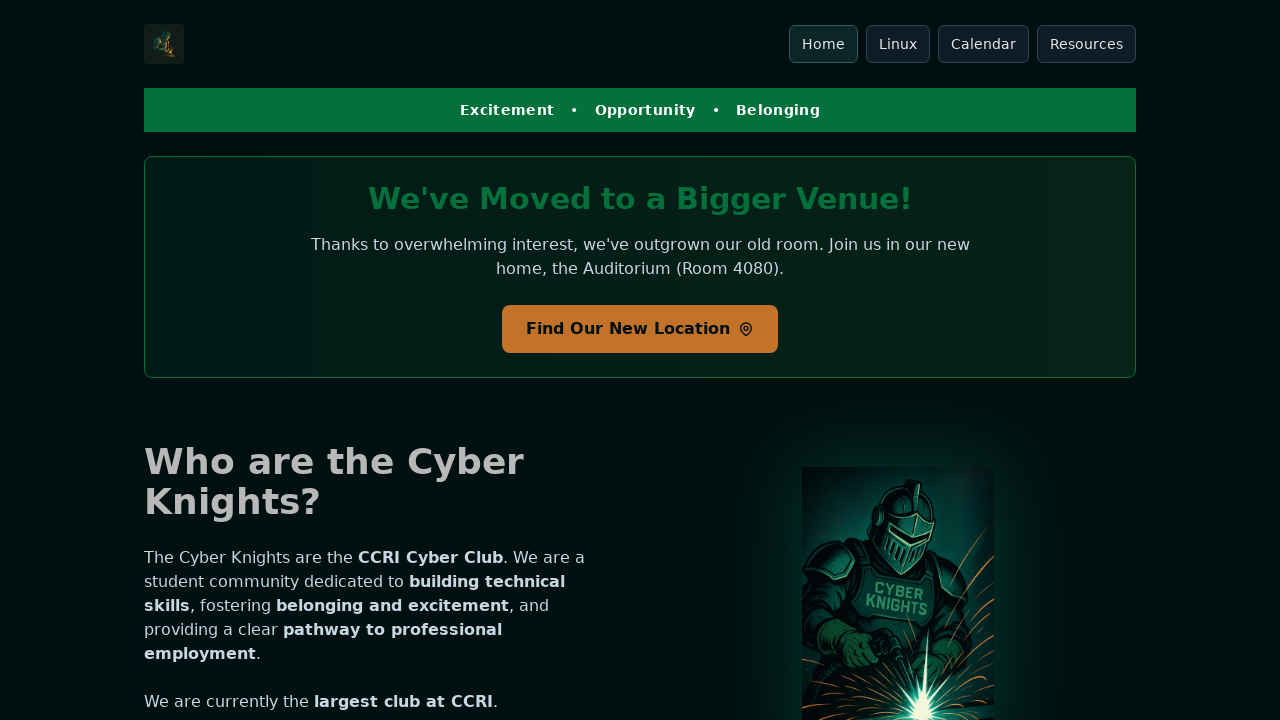

Waited 3 seconds for SPA routing to complete on Club page
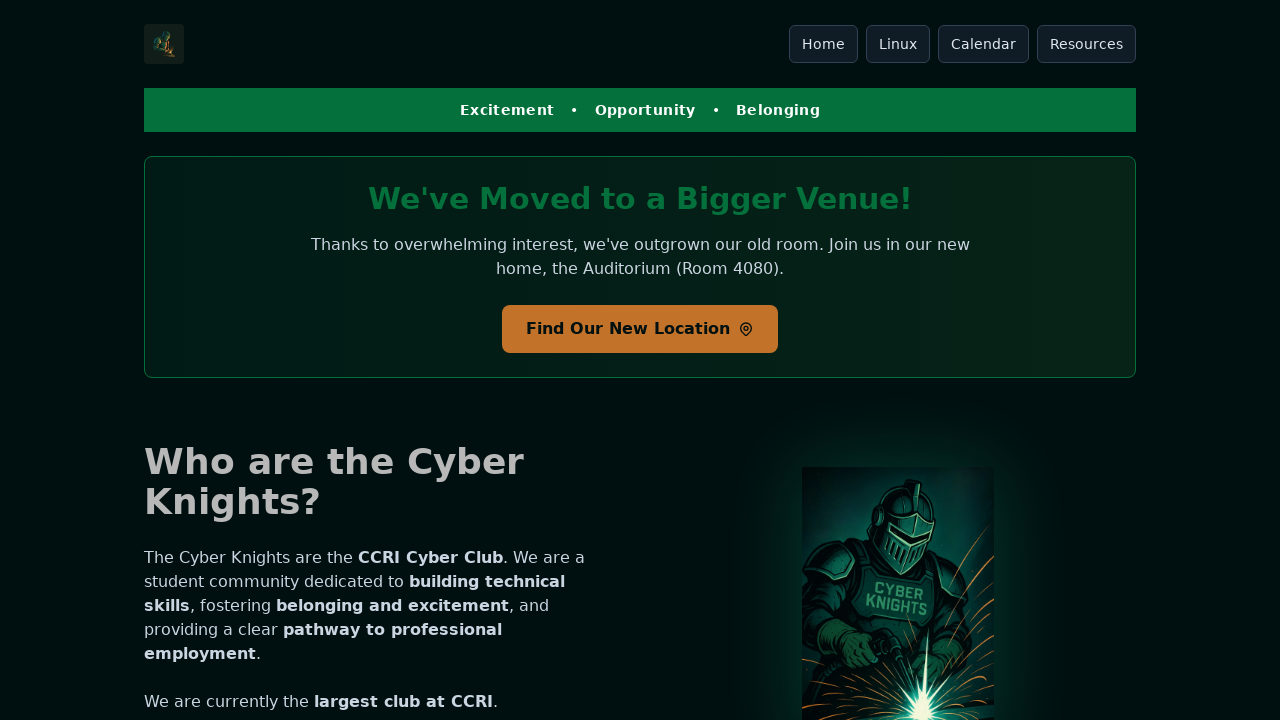

Verified #app element loaded on Club page
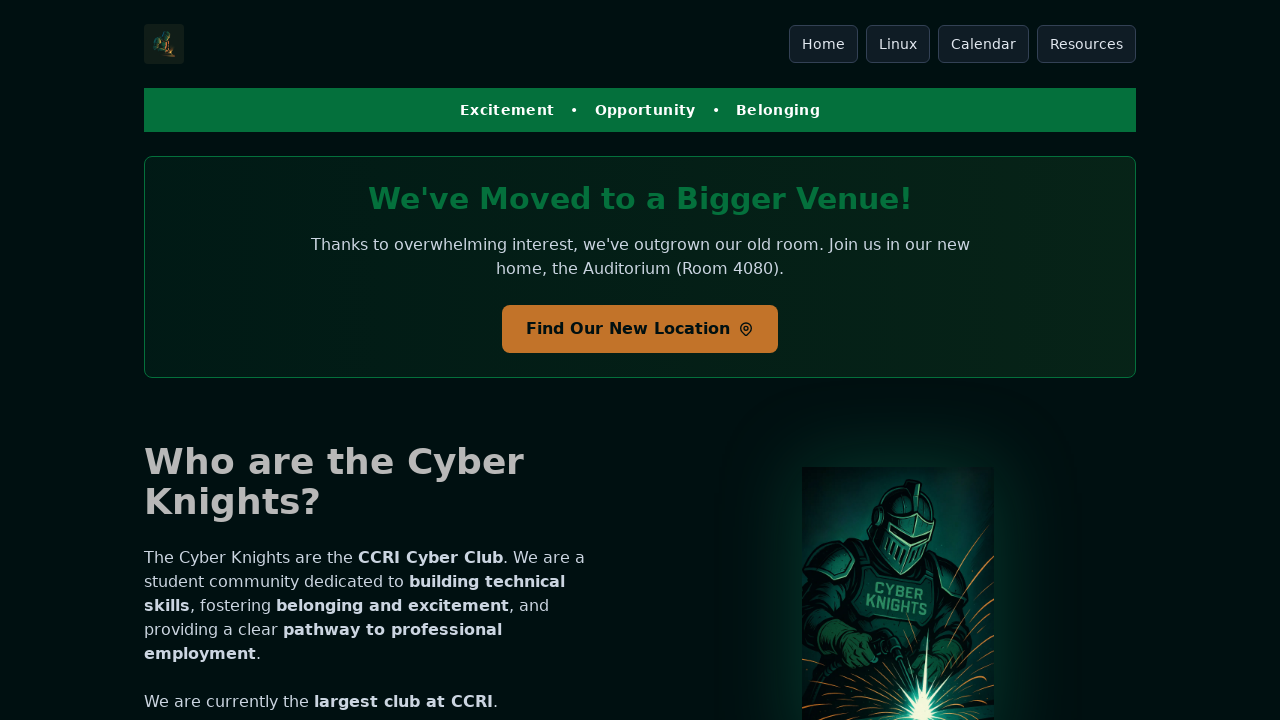

Navigated to Linux page at https://ccri-cyberknights.github.io/page/#/linux
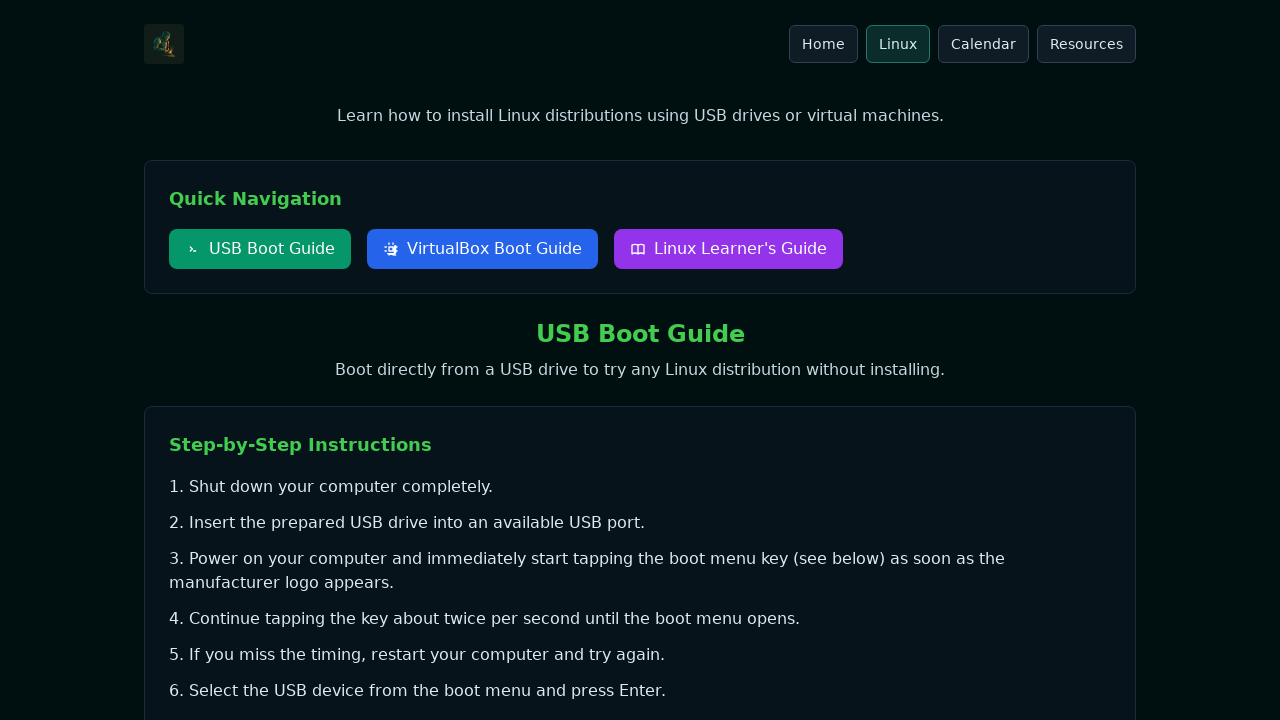

Waited 3 seconds for SPA routing to complete on Linux page
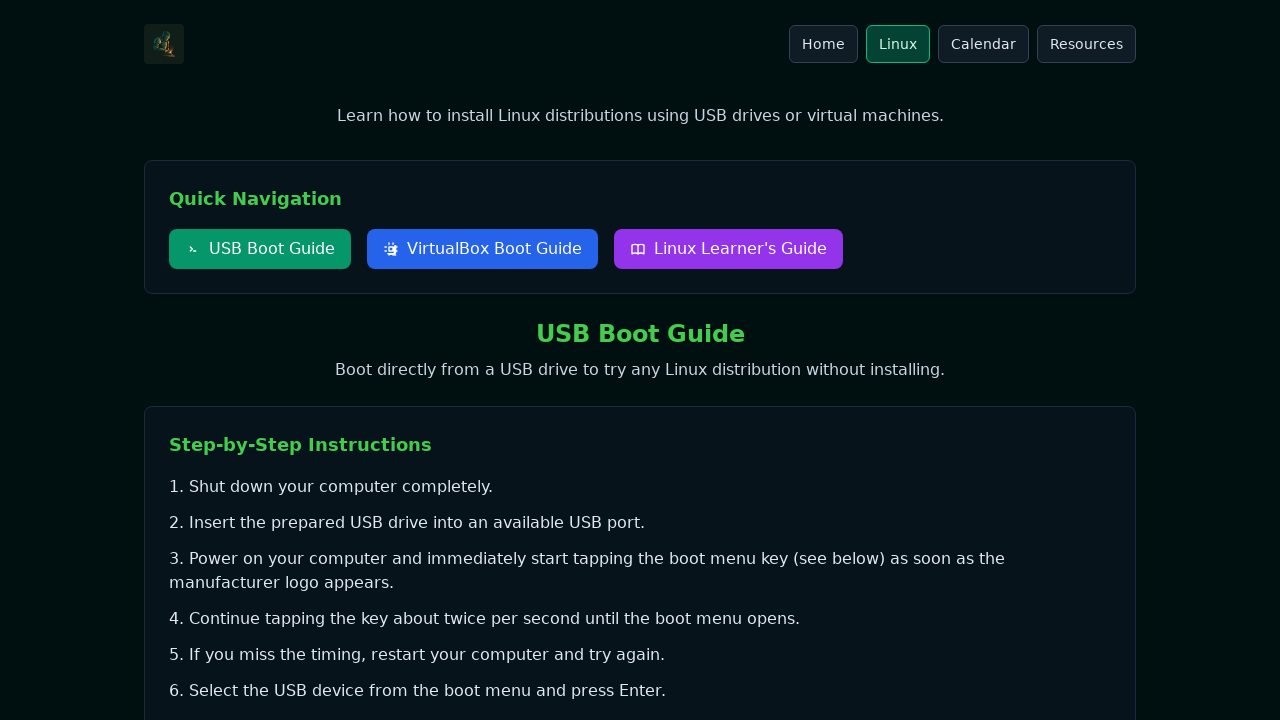

Verified #app element loaded on Linux page
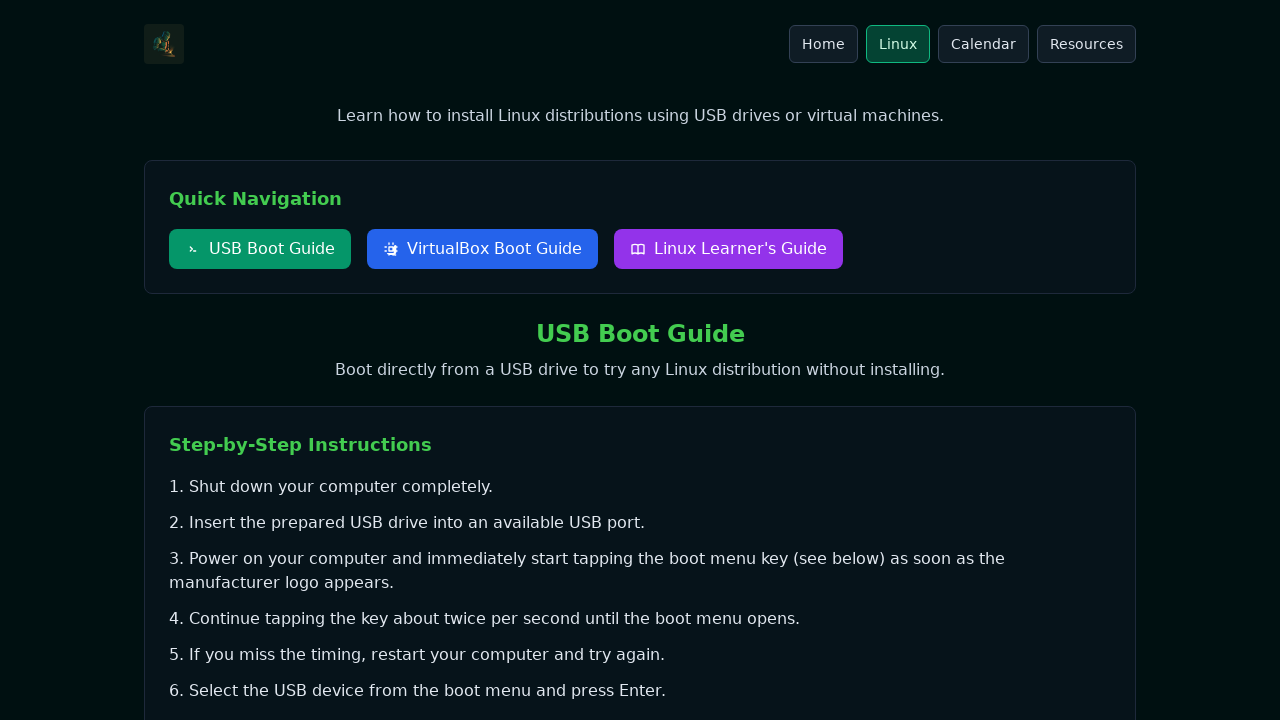

Navigated to Calendar page at https://ccri-cyberknights.github.io/page/#/calendar
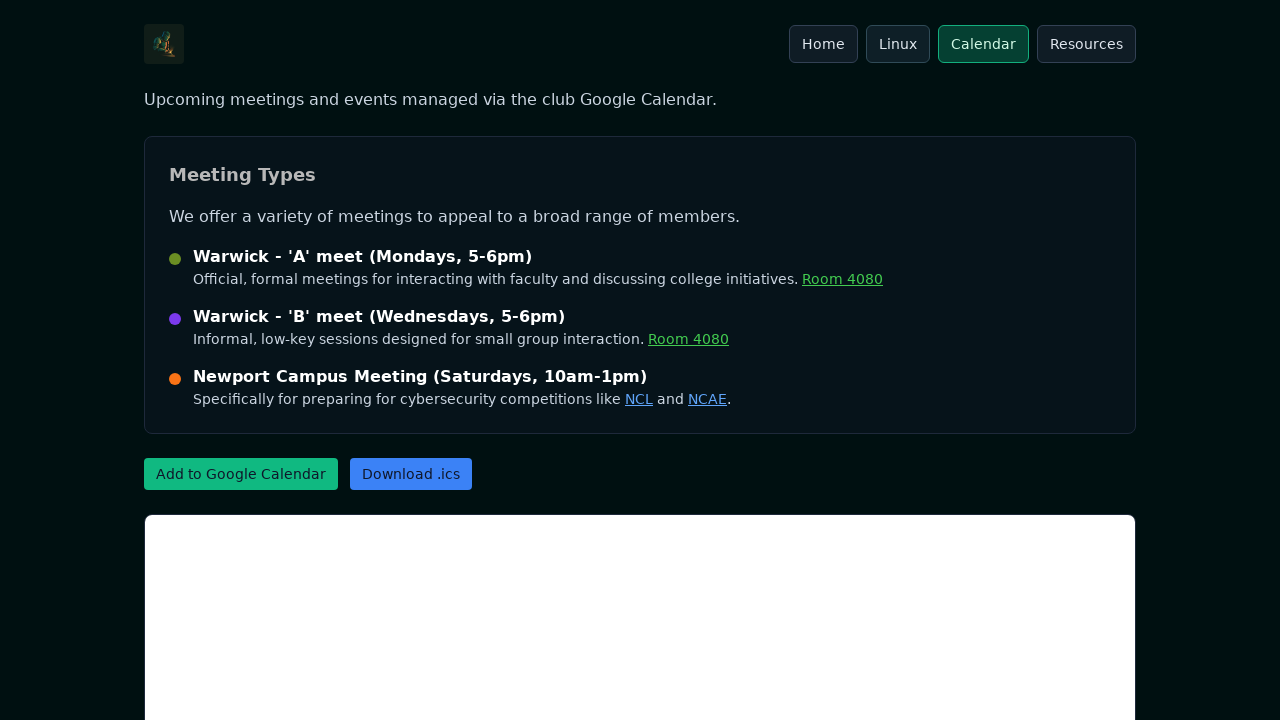

Waited 3 seconds for SPA routing to complete on Calendar page
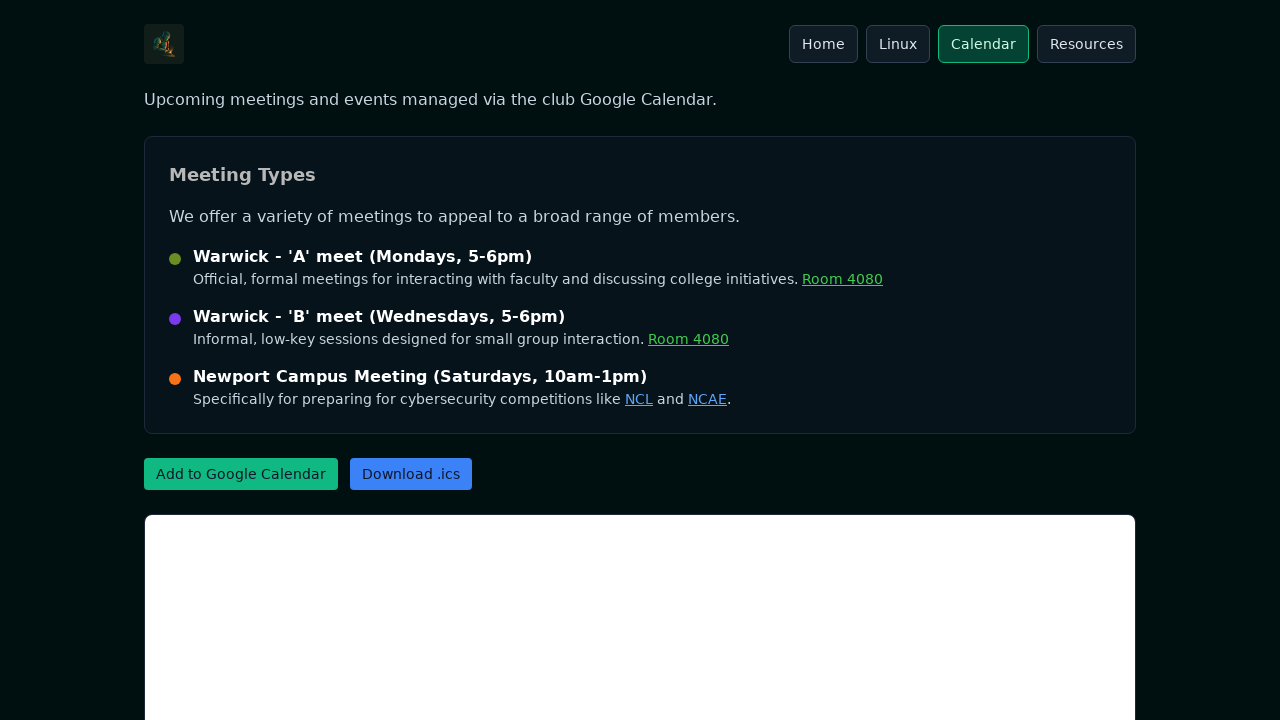

Verified #app element loaded on Calendar page
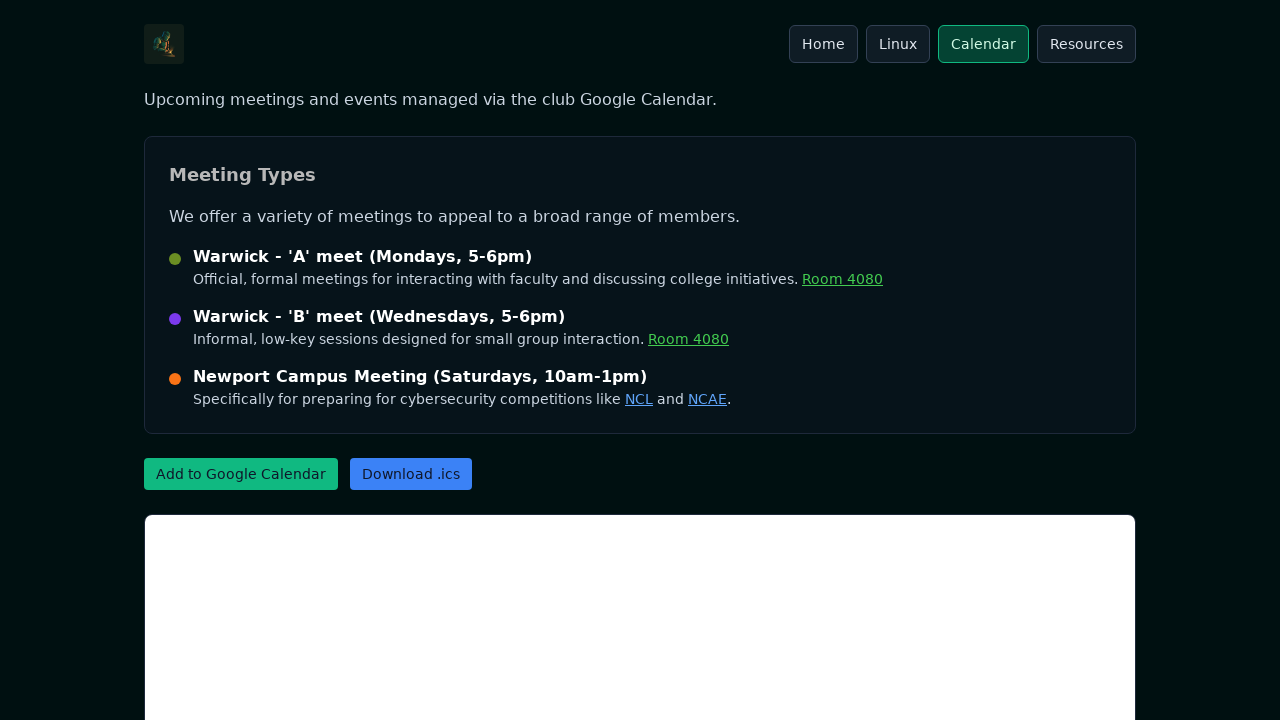

Navigated to Resources page at https://ccri-cyberknights.github.io/page/#/resources
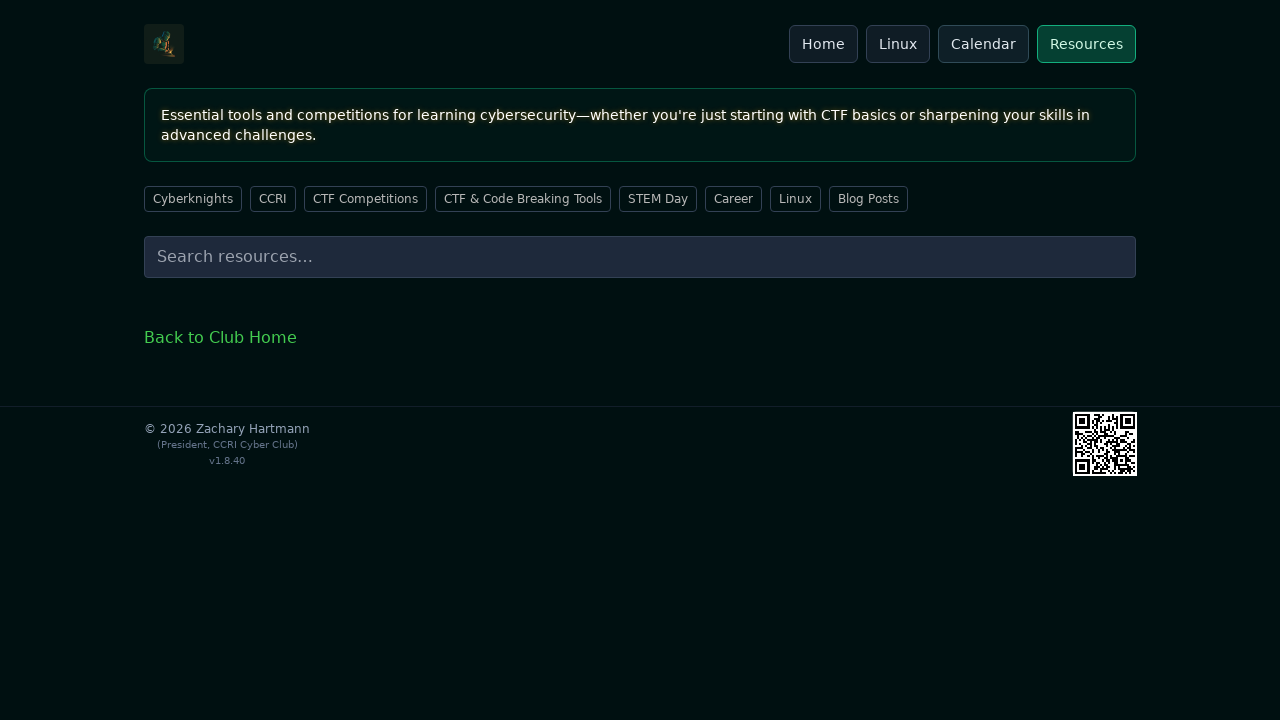

Waited 3 seconds for SPA routing to complete on Resources page
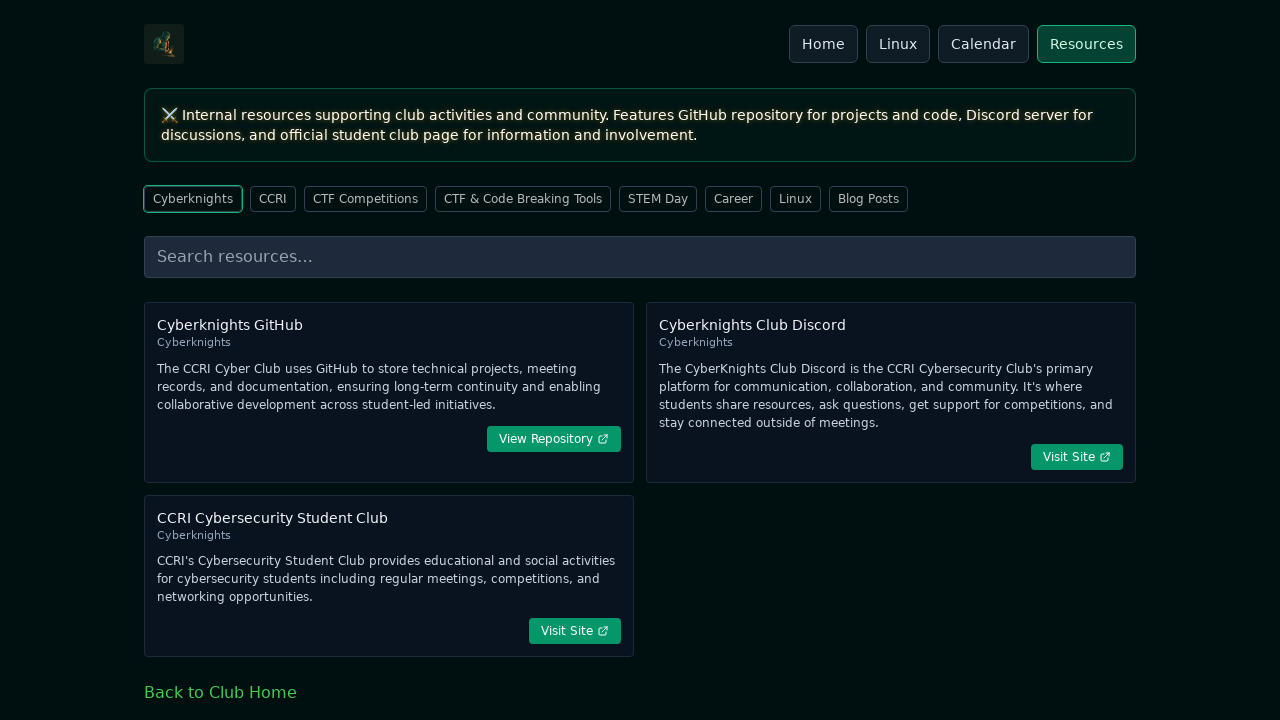

Verified #app element loaded on Resources page
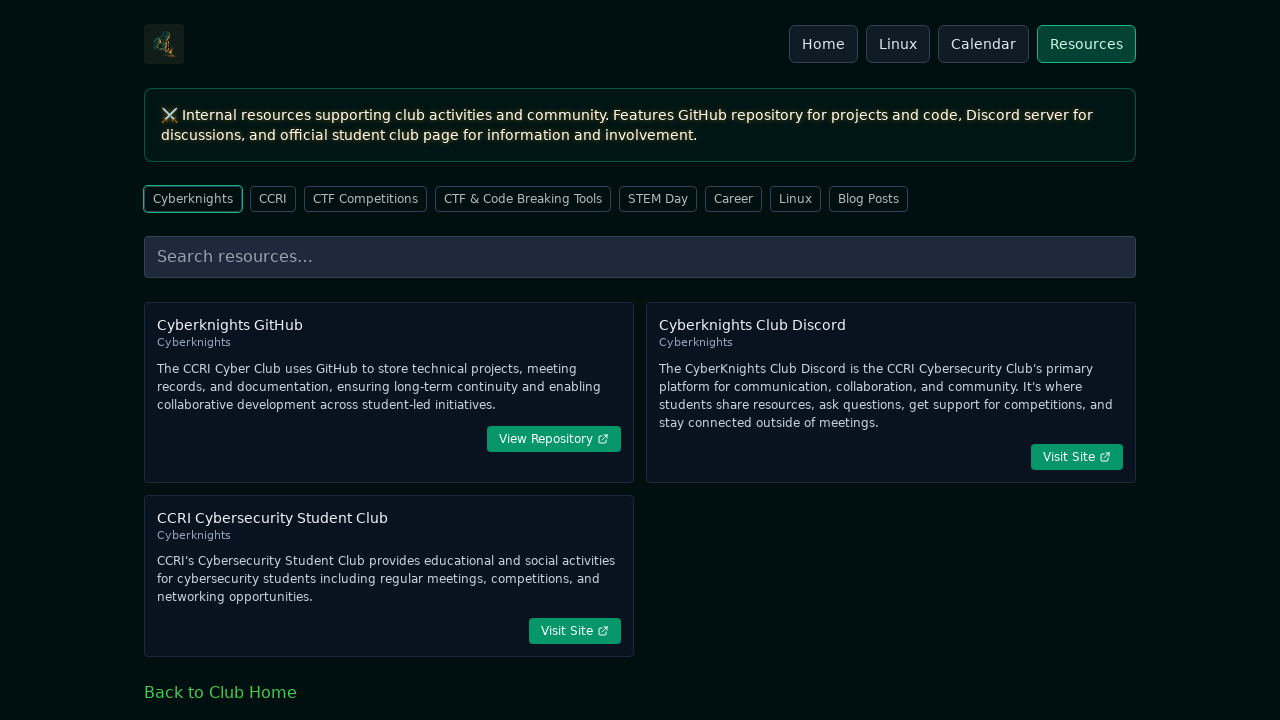

Navigated to Resources - Cyberknights page at https://ccri-cyberknights.github.io/page/#/resources/cyberknights
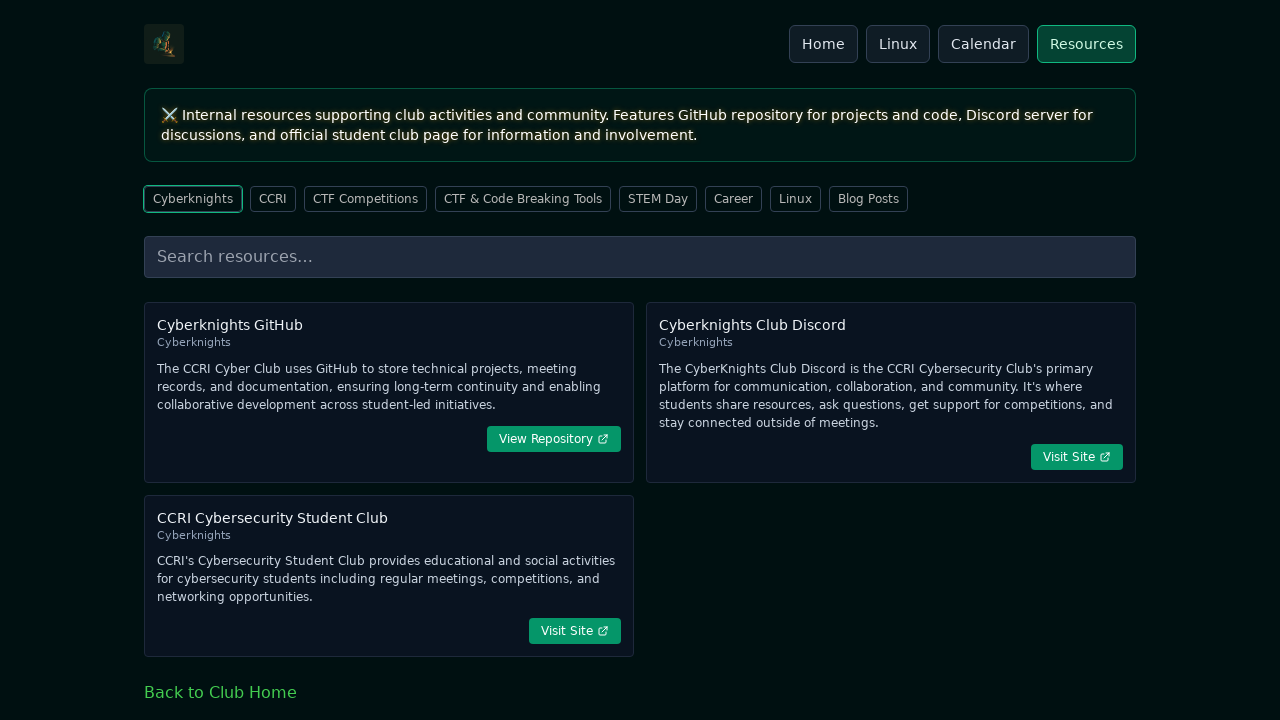

Waited 3 seconds for SPA routing to complete on Resources - Cyberknights page
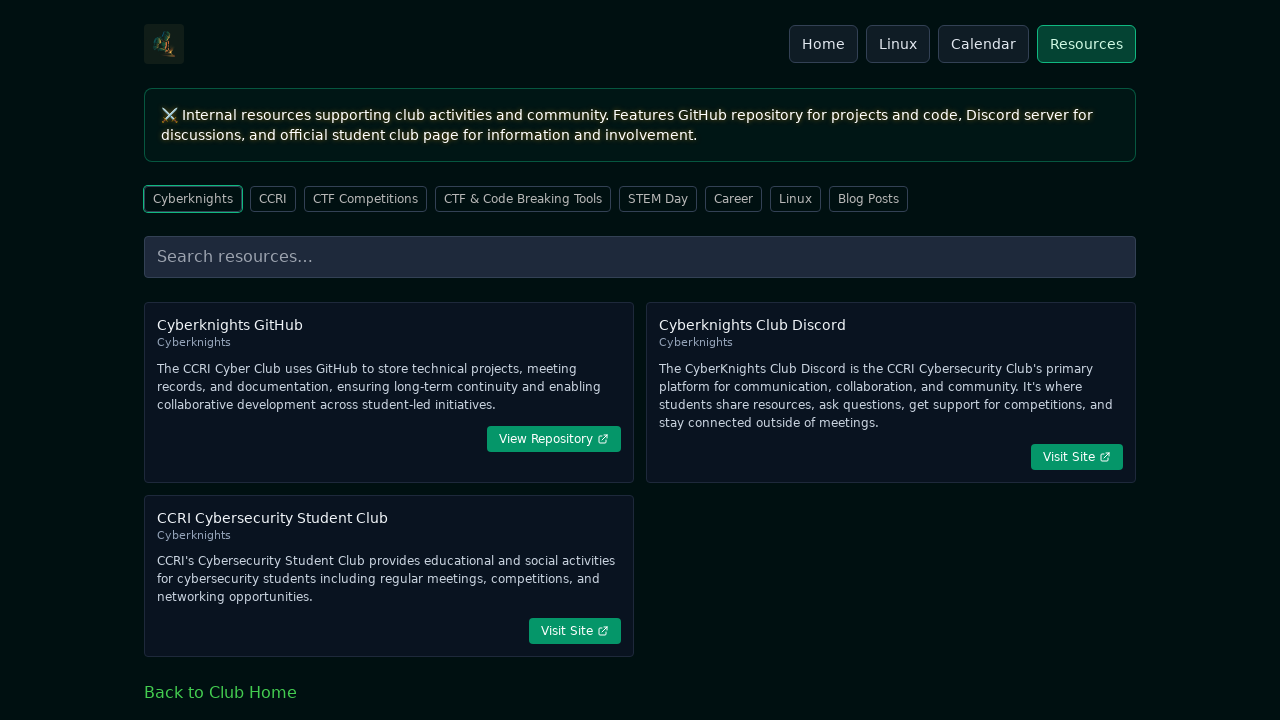

Verified #app element loaded on Resources - Cyberknights page
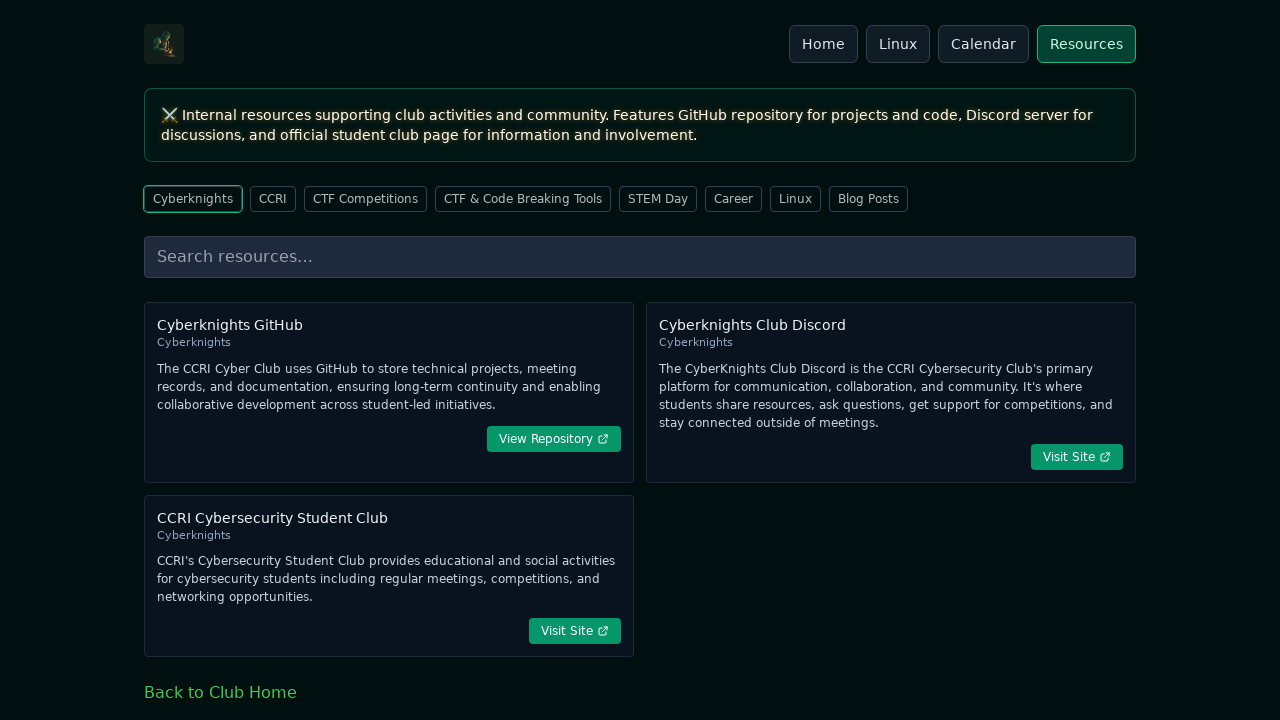

Navigated to Resources - CCRI page at https://ccri-cyberknights.github.io/page/#/resources/ccri
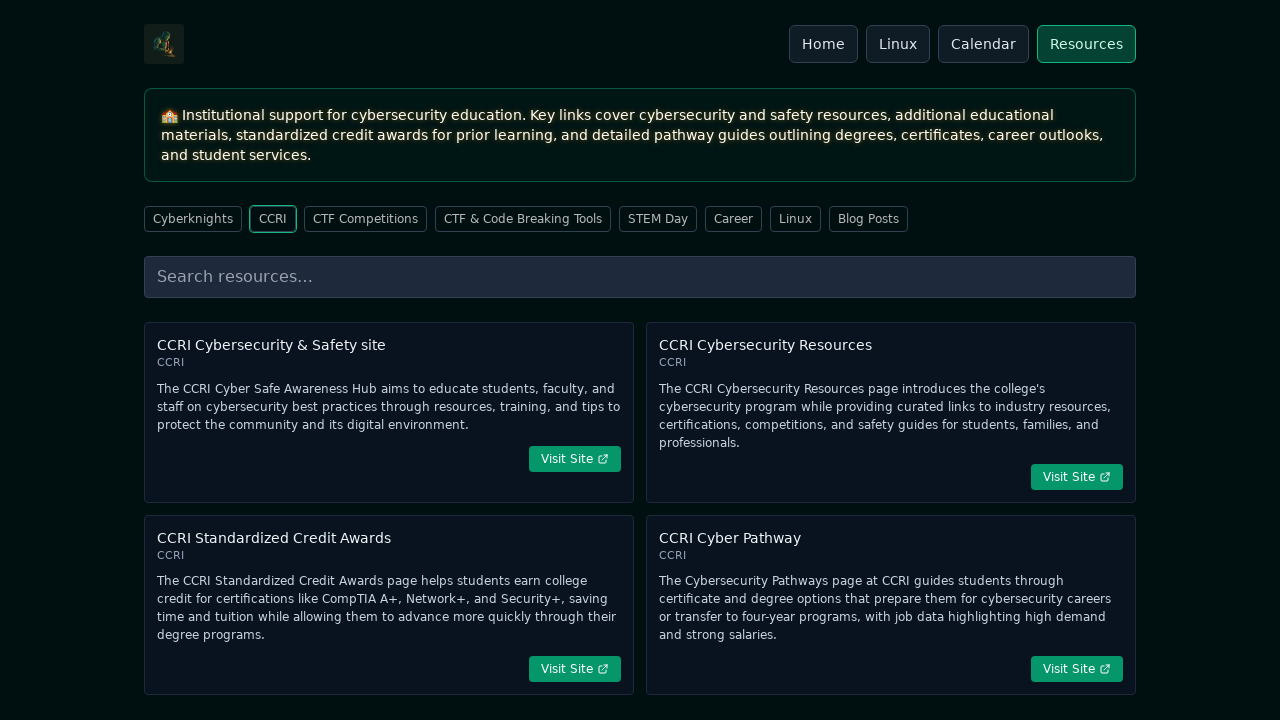

Waited 3 seconds for SPA routing to complete on Resources - CCRI page
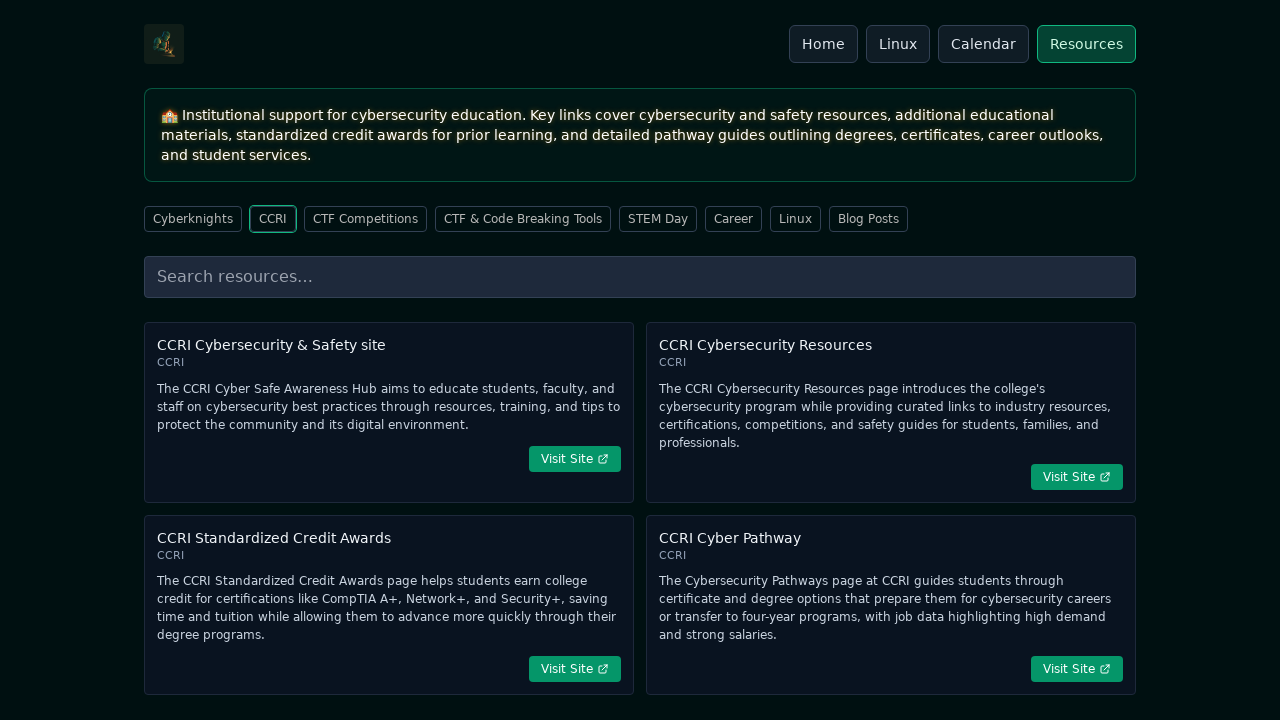

Verified #app element loaded on Resources - CCRI page
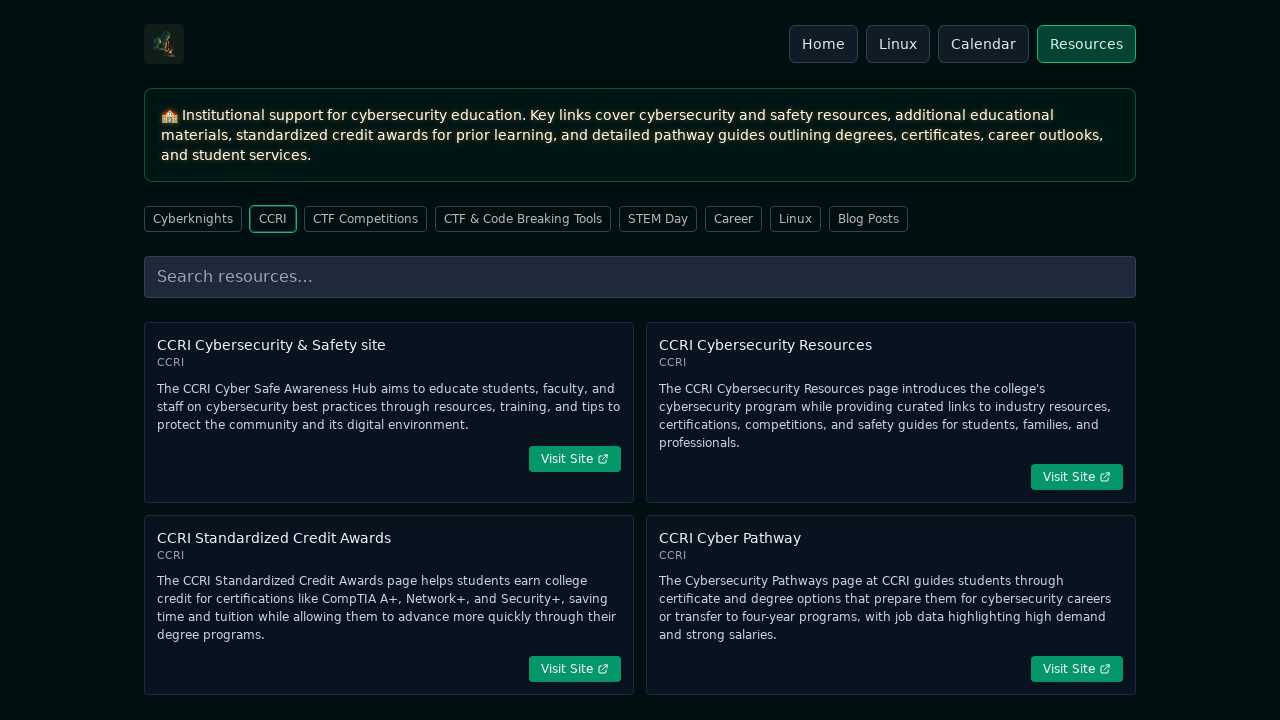

Navigated to Resources - CTF Competitions page at https://ccri-cyberknights.github.io/page/#/resources/ctf-competitions
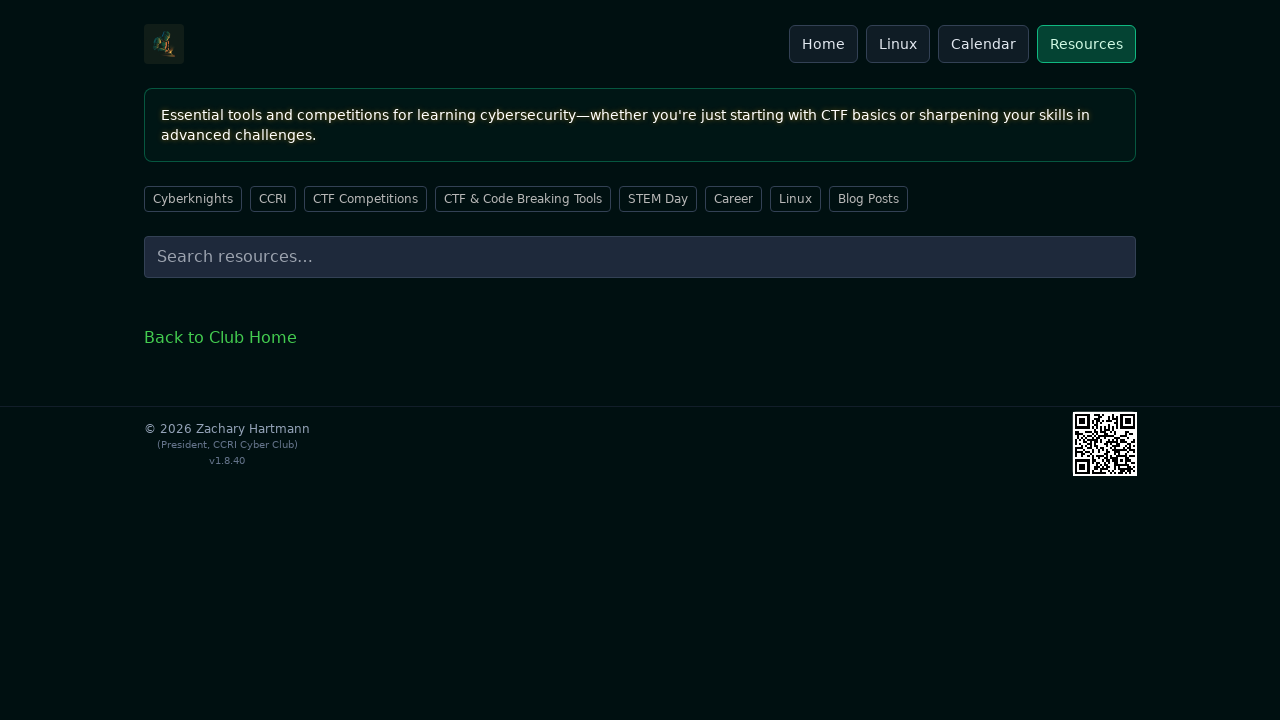

Waited 3 seconds for SPA routing to complete on Resources - CTF Competitions page
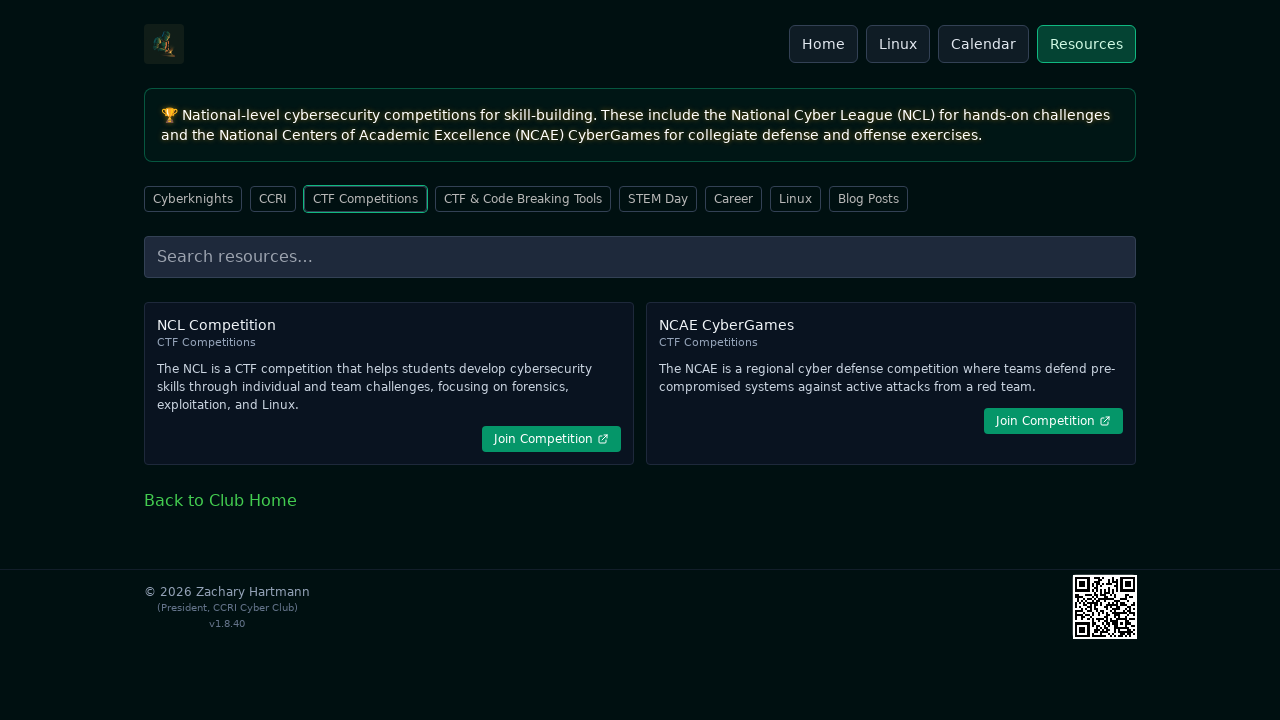

Verified #app element loaded on Resources - CTF Competitions page
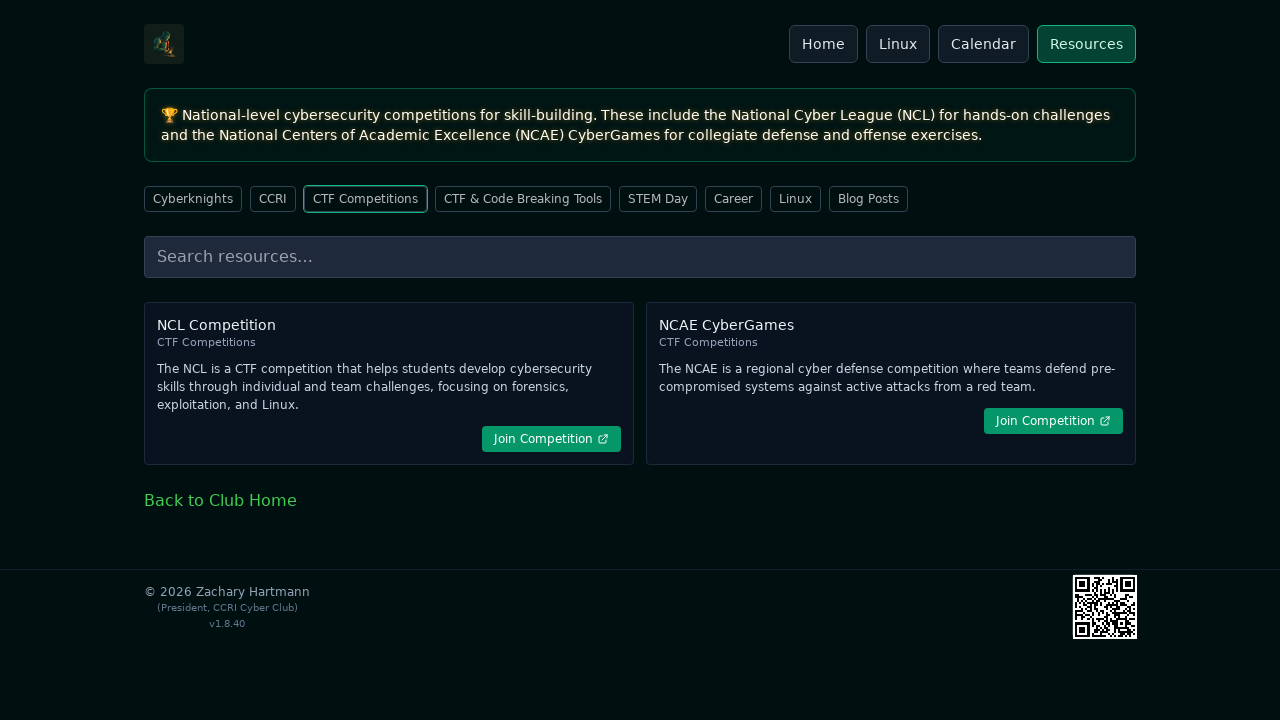

Navigated to Resources - CTF Tools page at https://ccri-cyberknights.github.io/page/#/resources/ctf-tools
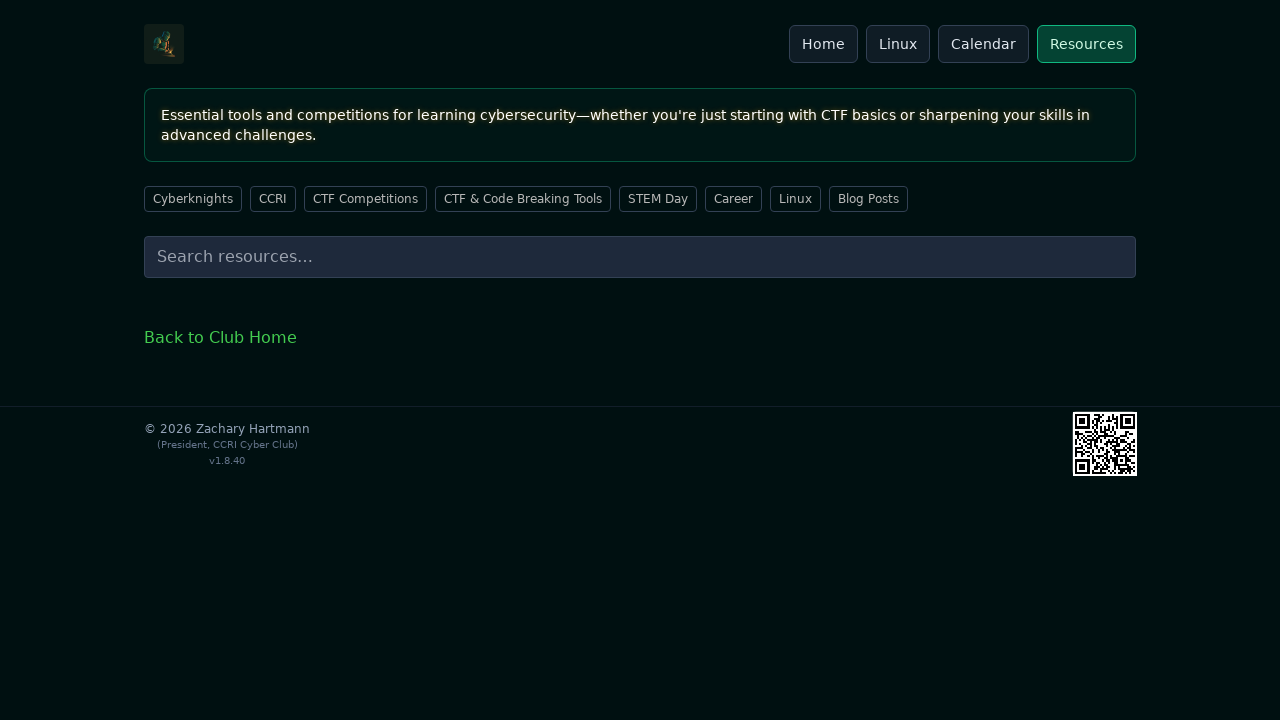

Waited 3 seconds for SPA routing to complete on Resources - CTF Tools page
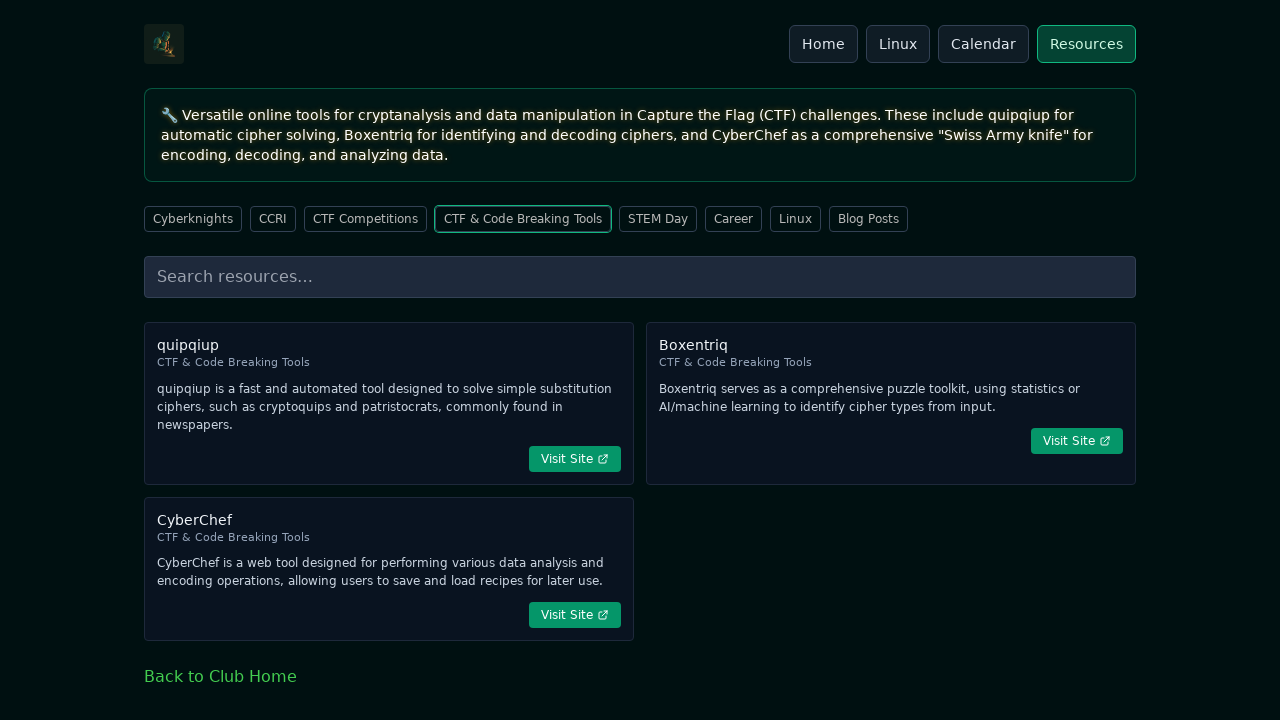

Verified #app element loaded on Resources - CTF Tools page
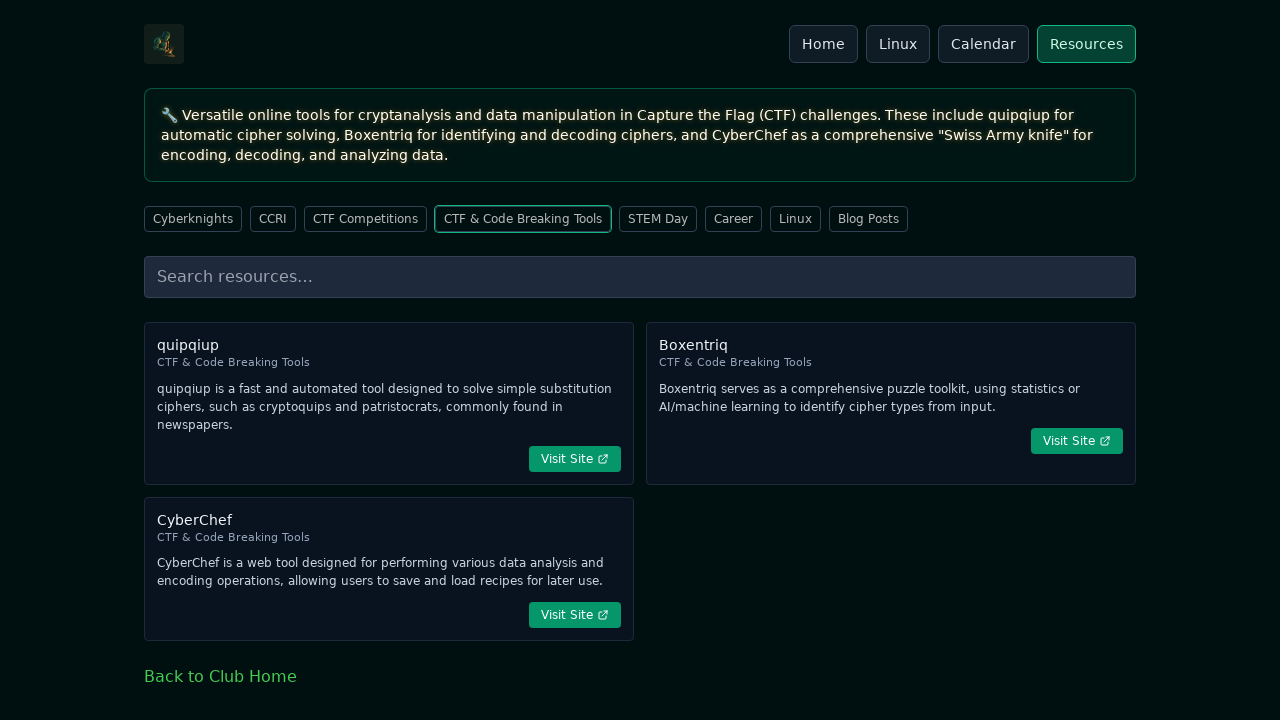

Navigated to Resources - STEM Day page at https://ccri-cyberknights.github.io/page/#/resources/stem
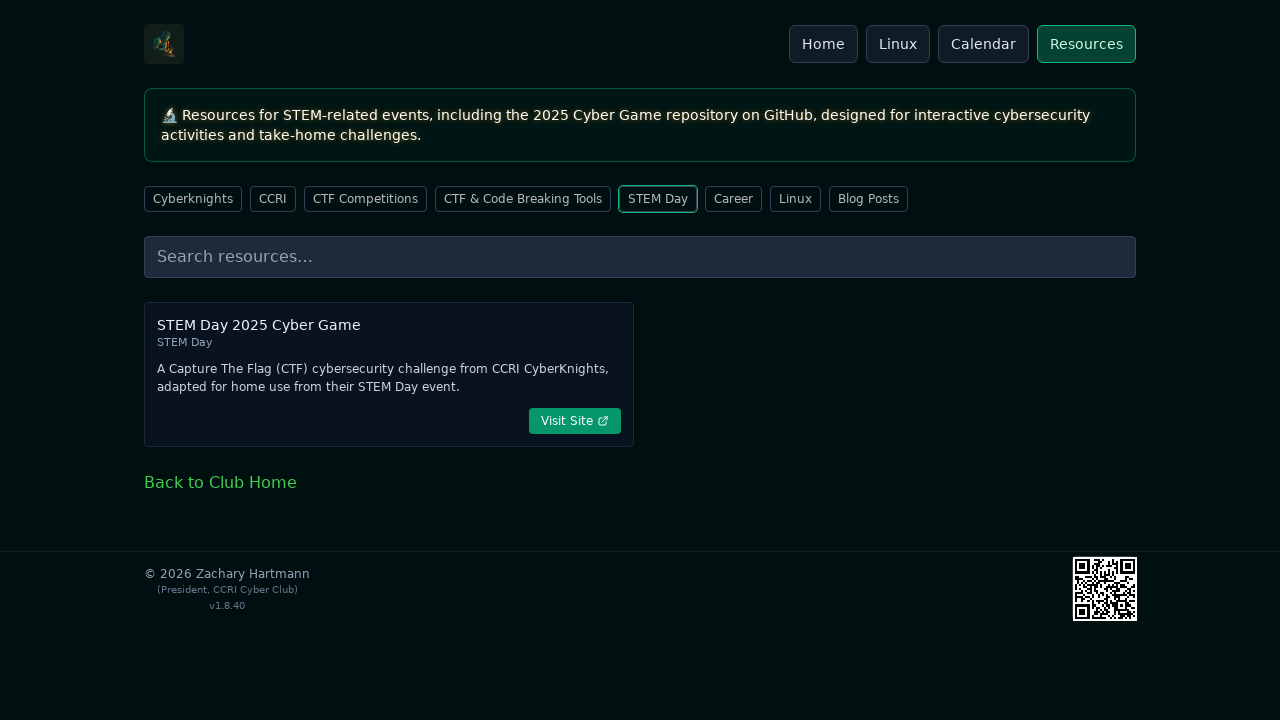

Waited 3 seconds for SPA routing to complete on Resources - STEM Day page
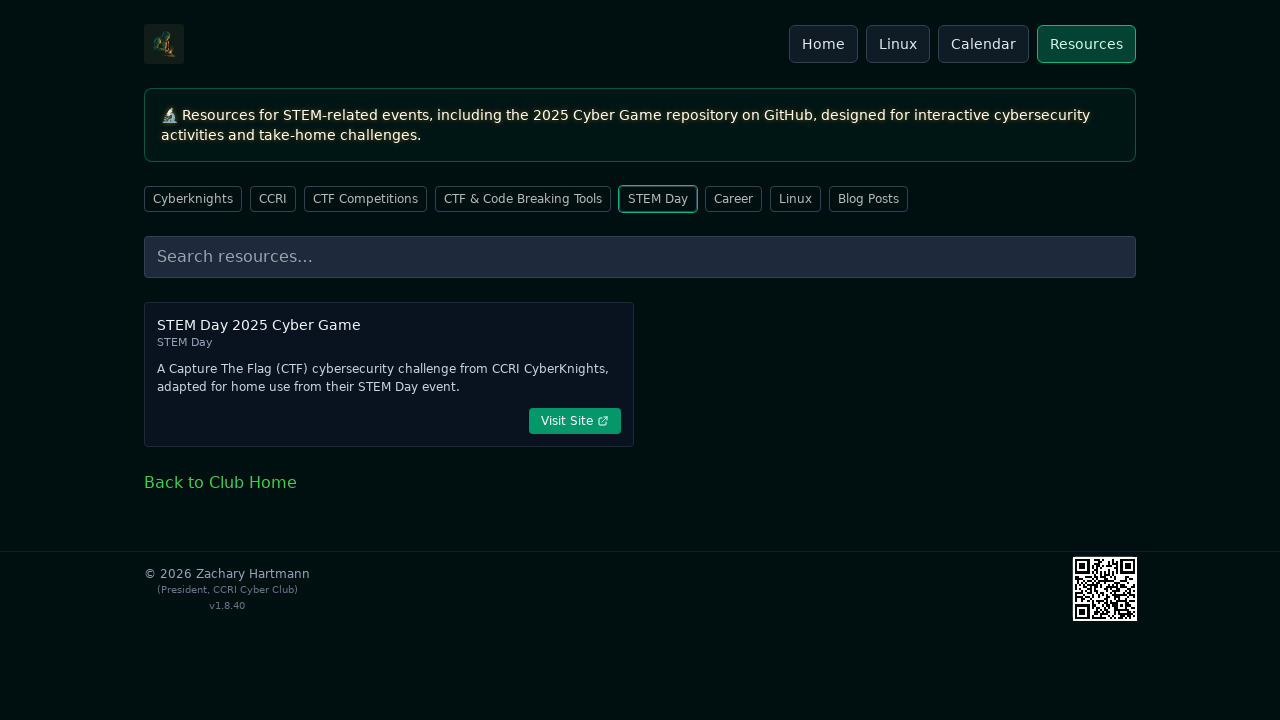

Verified #app element loaded on Resources - STEM Day page
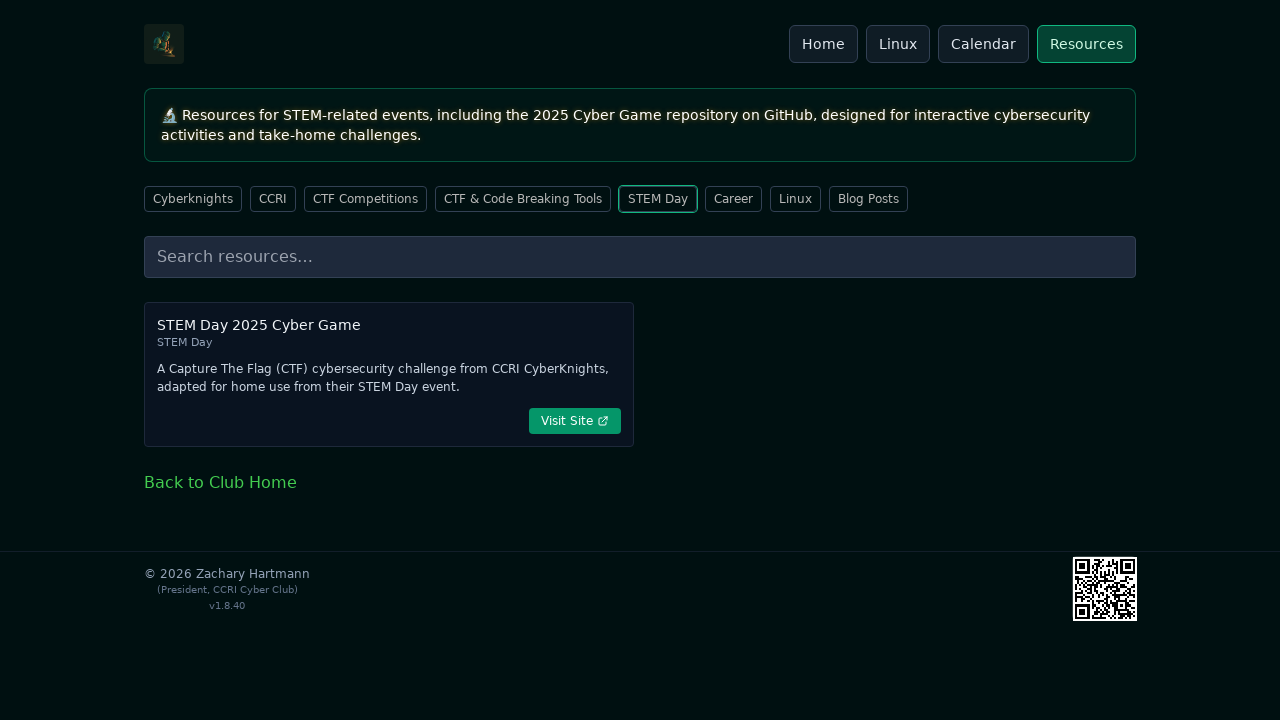

Navigated to Resources - Career page at https://ccri-cyberknights.github.io/page/#/resources/career
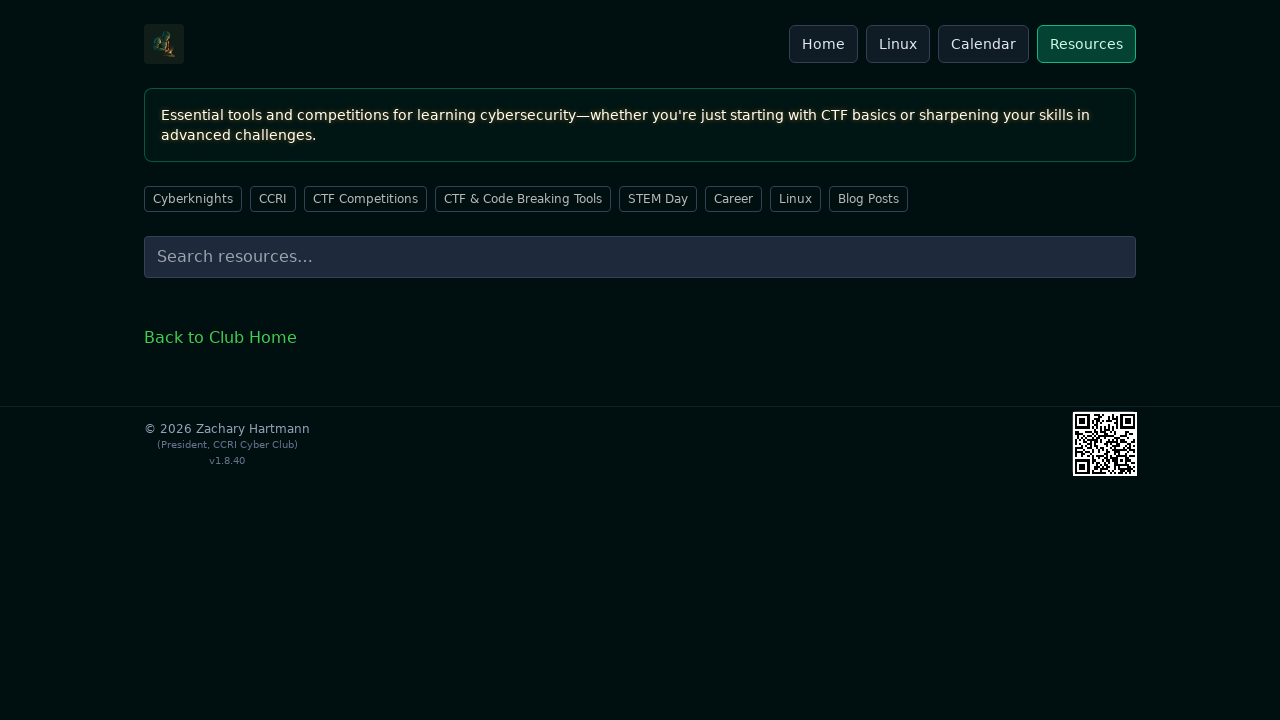

Waited 3 seconds for SPA routing to complete on Resources - Career page
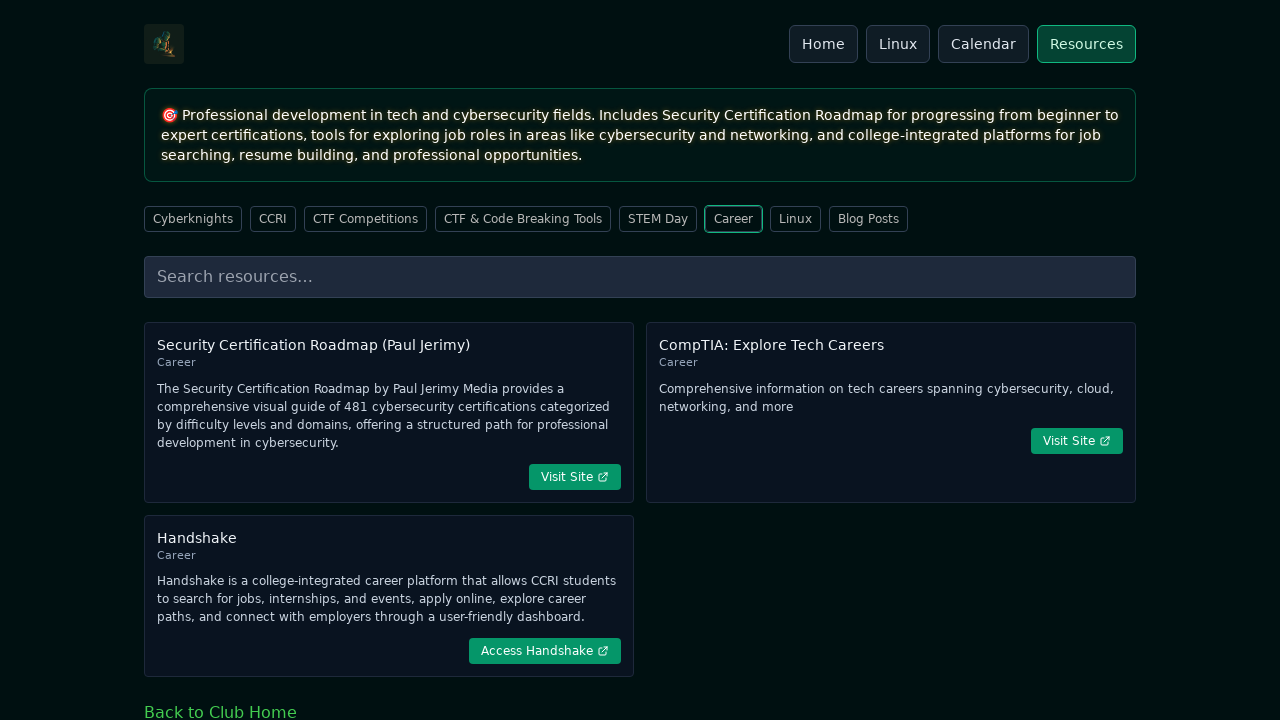

Verified #app element loaded on Resources - Career page
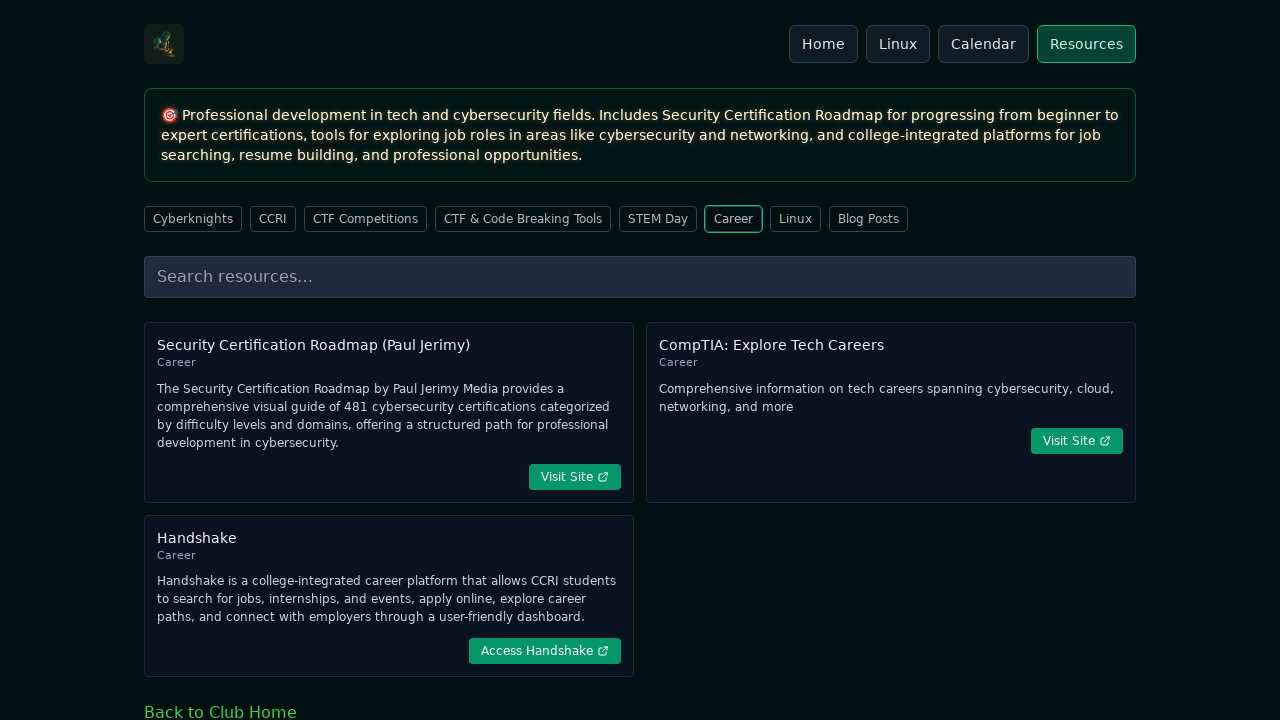

Navigated to Resources - Linux page at https://ccri-cyberknights.github.io/page/#/resources/linux
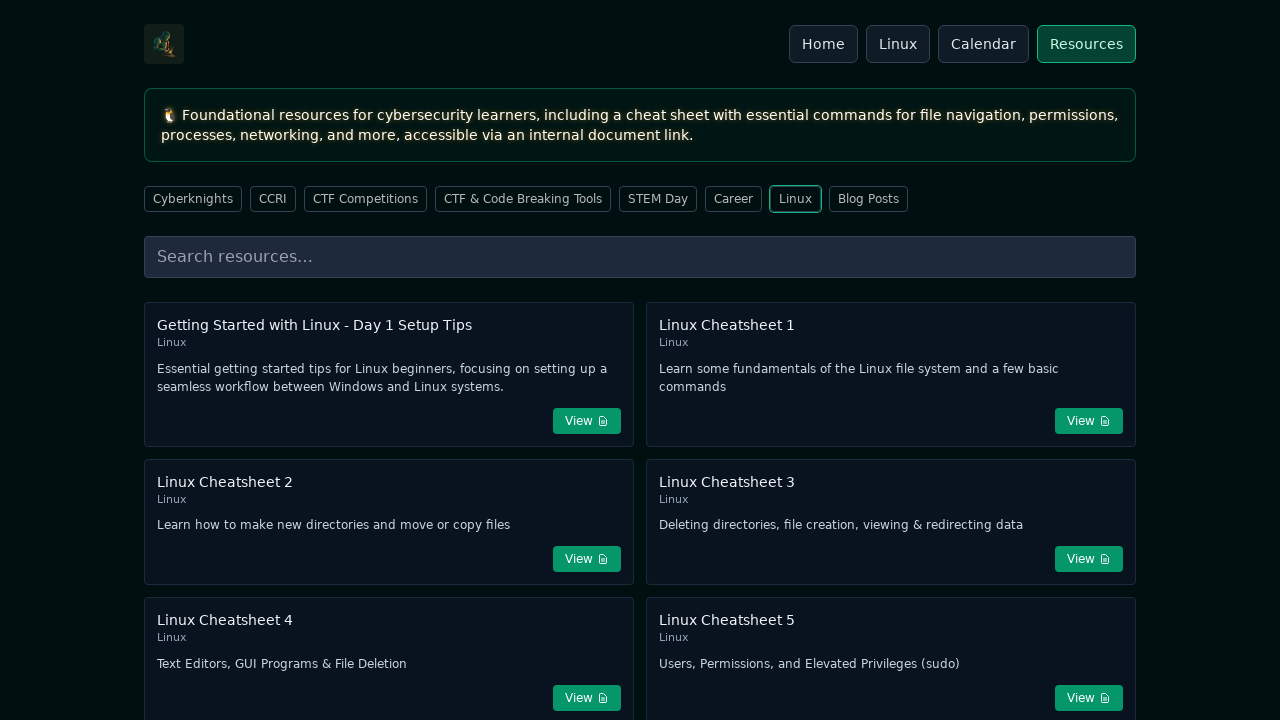

Waited 3 seconds for SPA routing to complete on Resources - Linux page
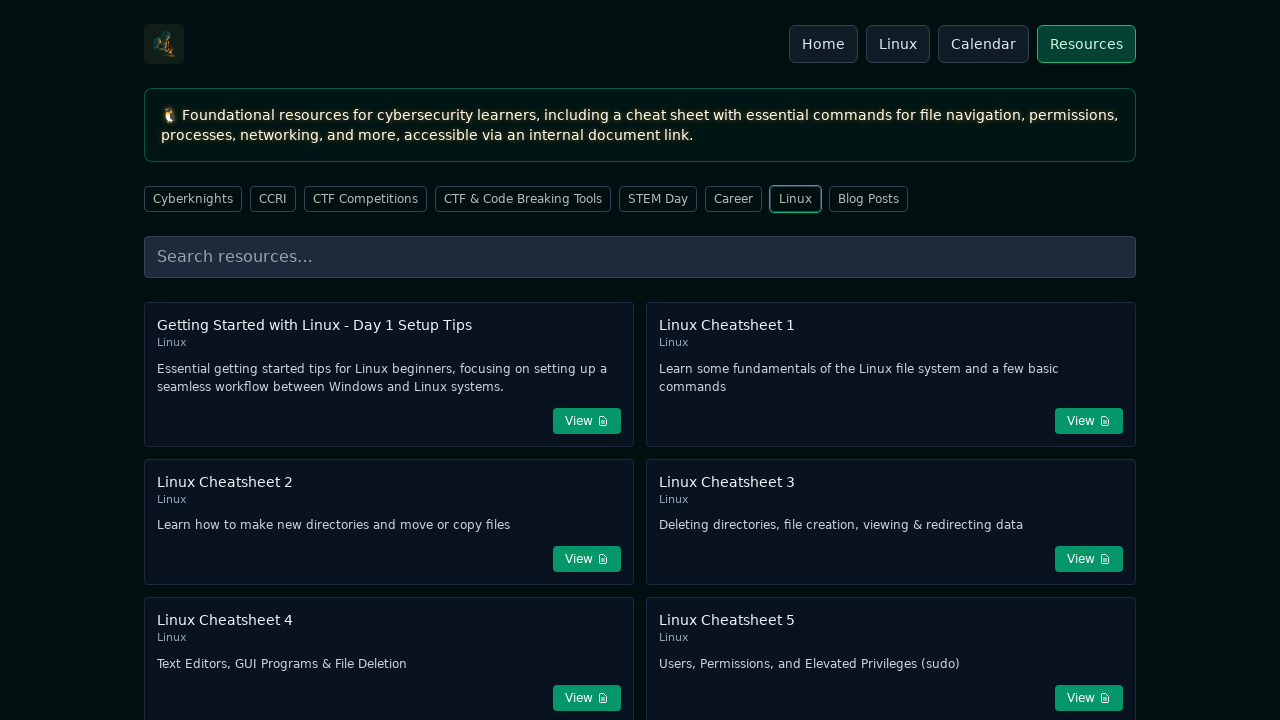

Verified #app element loaded on Resources - Linux page
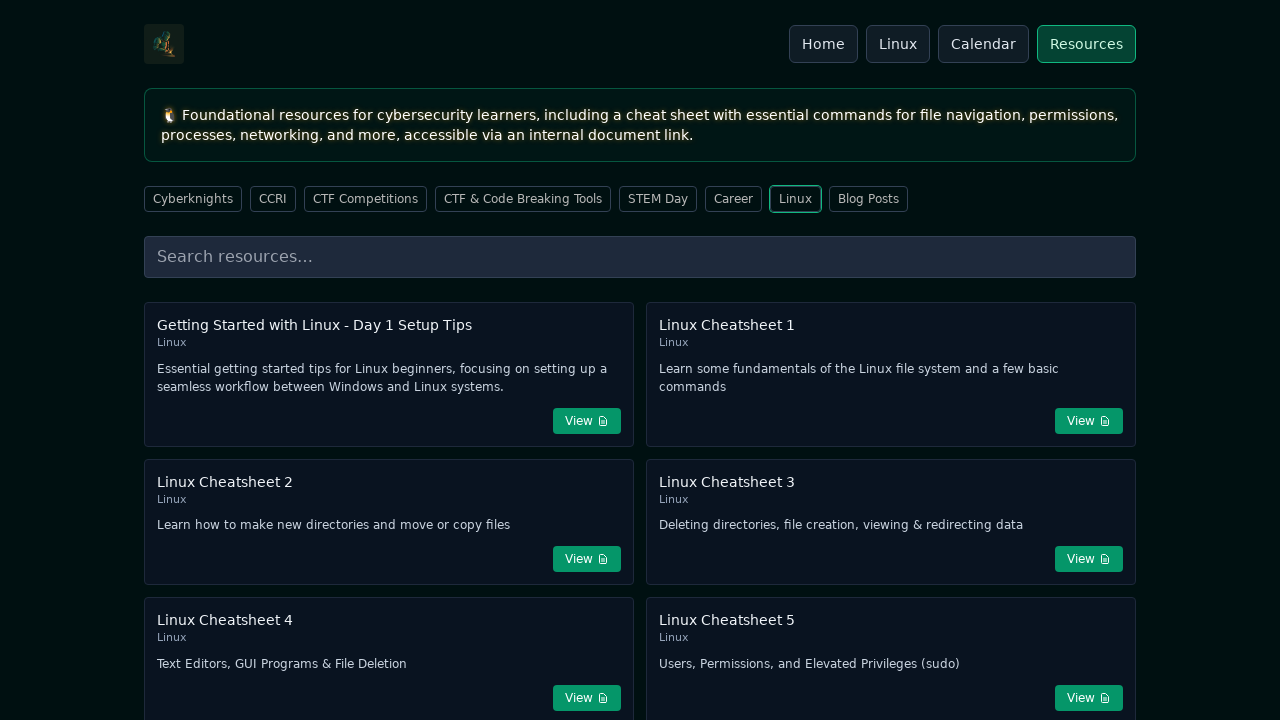

Navigated to Map - Warwick 4080 page at https://ccri-cyberknights.github.io/page/#/map-warwick-4080
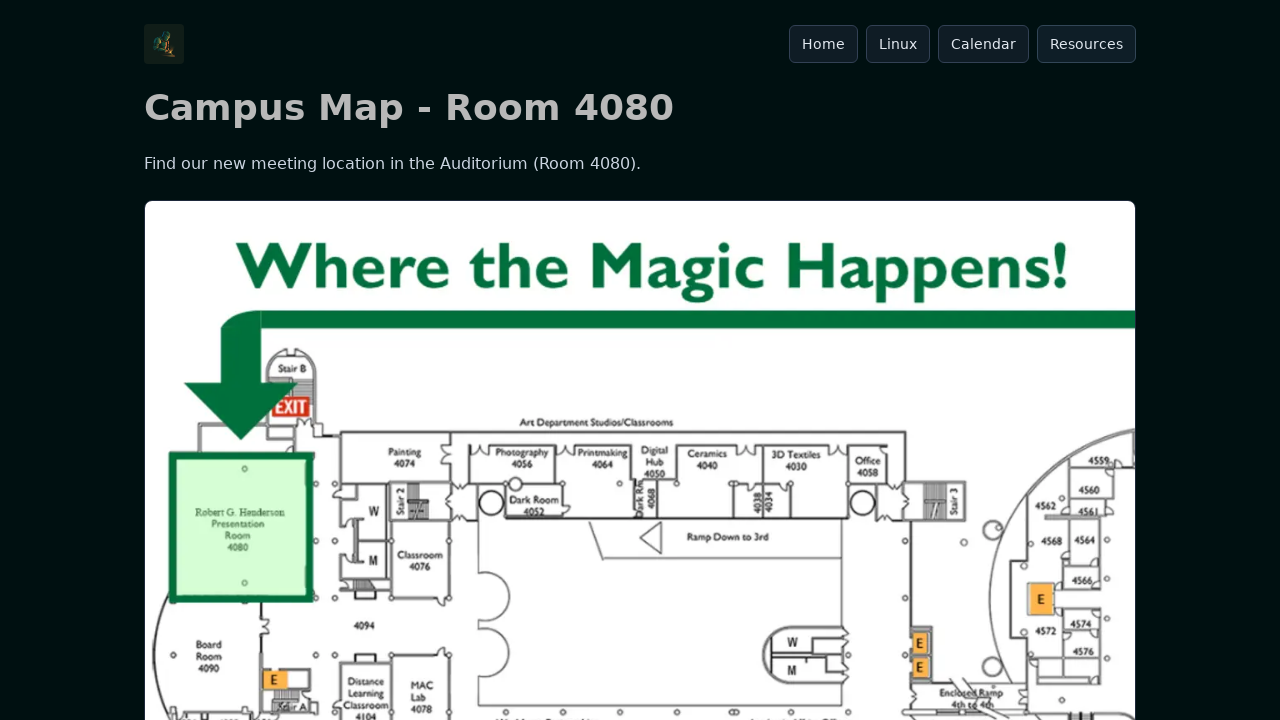

Waited 3 seconds for SPA routing to complete on Map - Warwick 4080 page
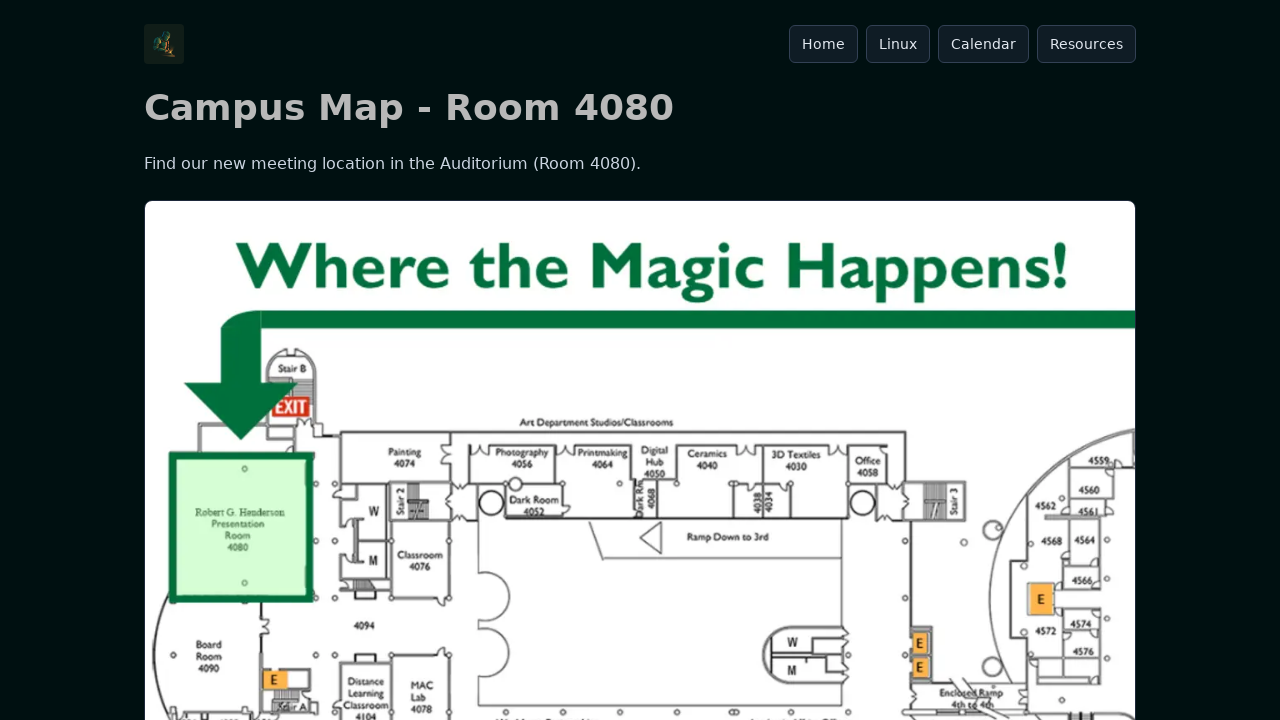

Verified #app element loaded on Map - Warwick 4080 page
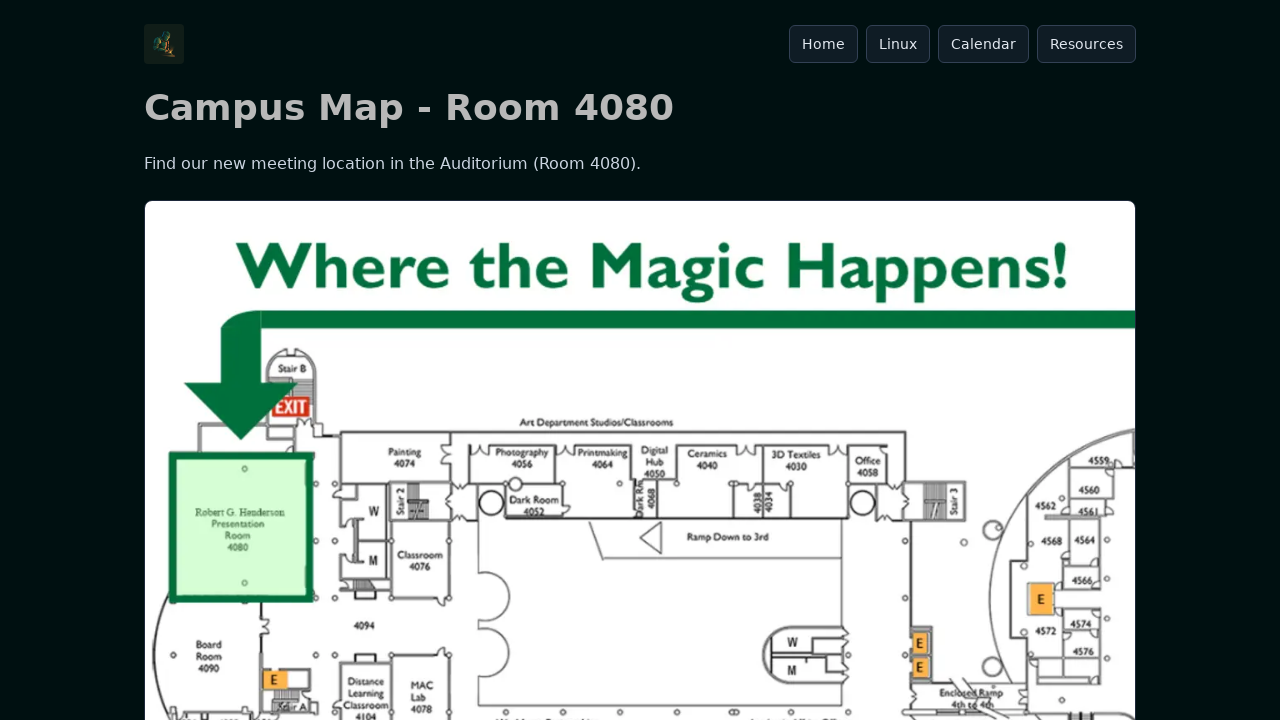

Navigated to Linux Cheatsheet page at https://ccri-cyberknights.github.io/page/#/guides/linux-cheatsheet-1.html
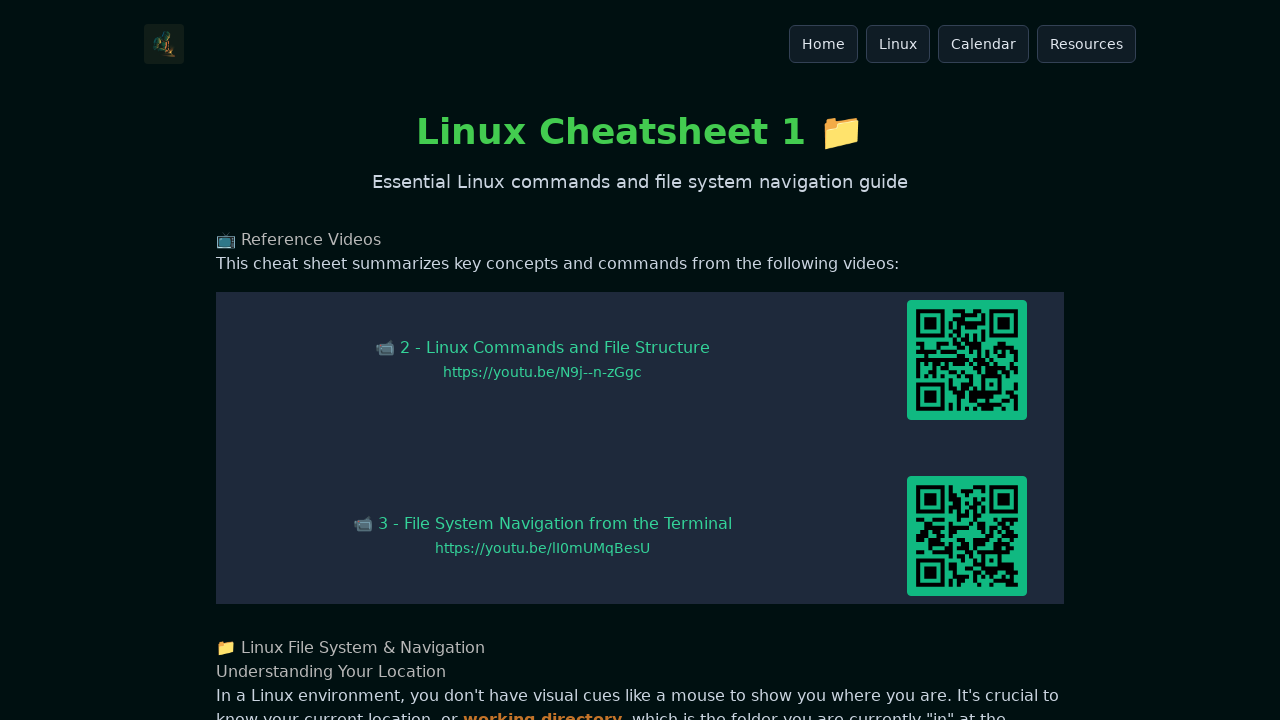

Waited 3 seconds for SPA routing to complete on Linux Cheatsheet page
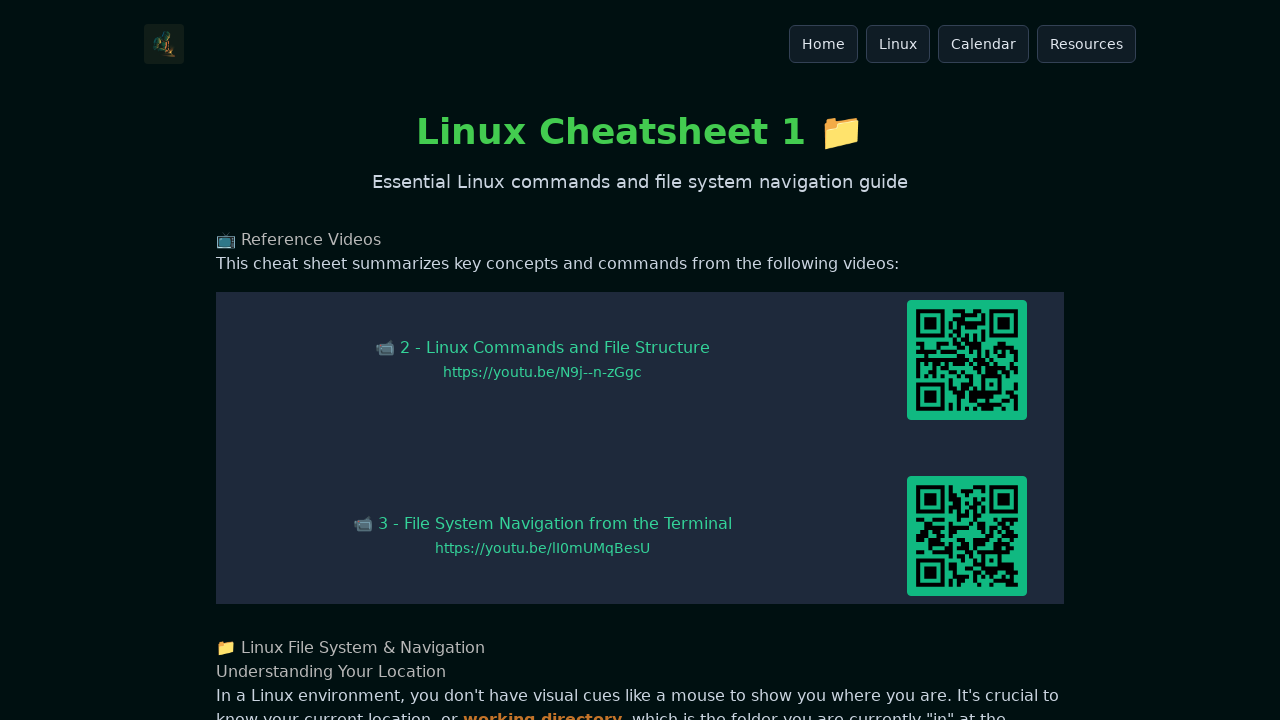

Verified #app element loaded on Linux Cheatsheet page
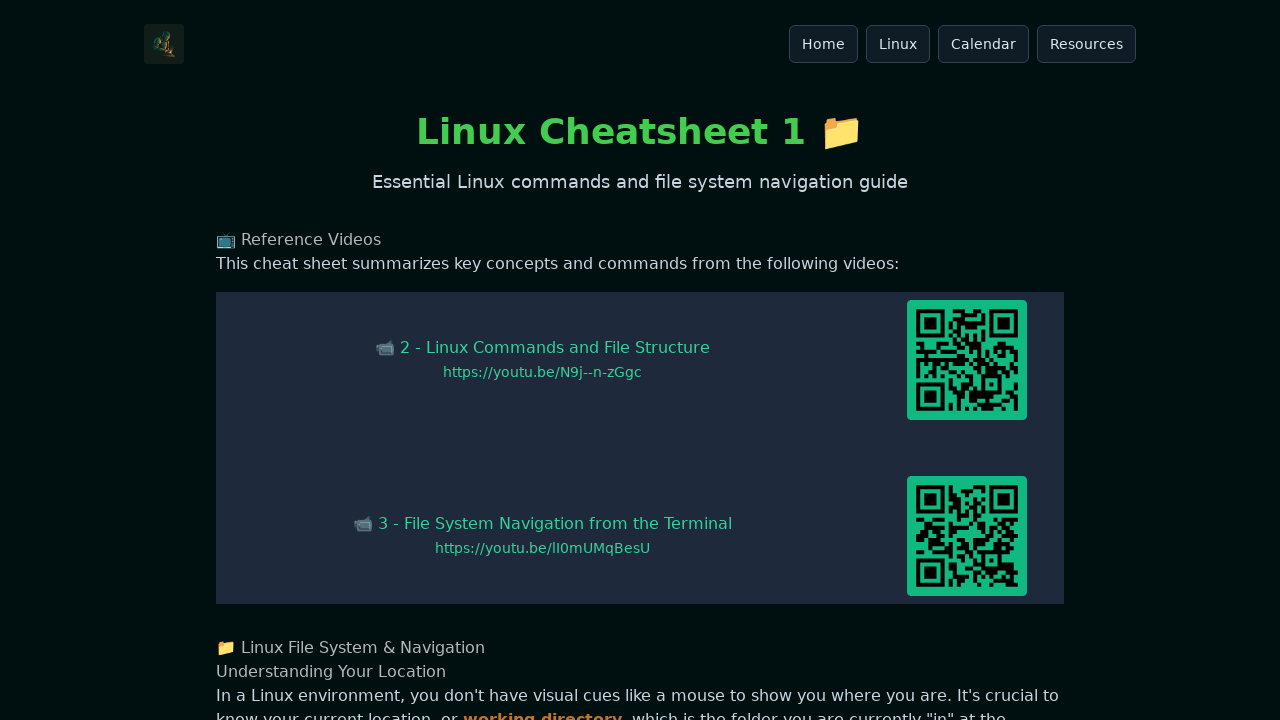

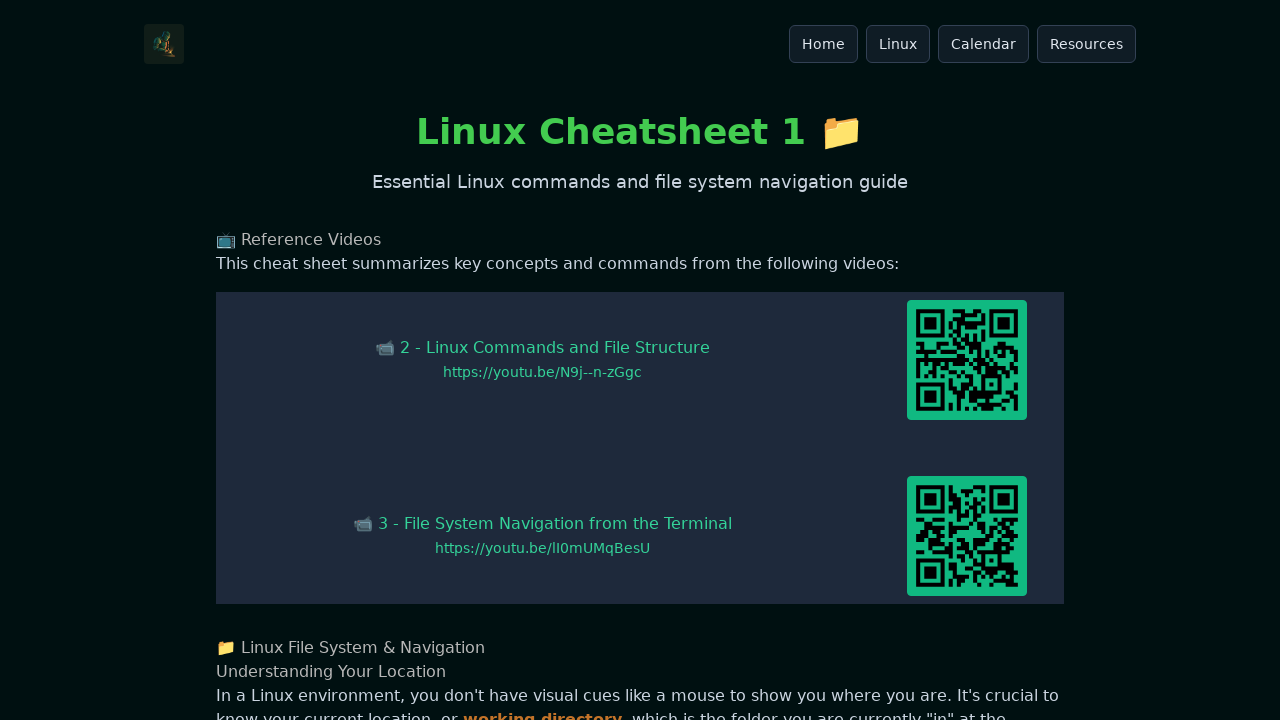